Tests navigation through a personal portfolio website by clicking various menu items (who I am, what I do, testimonials, certifications, contact), then tests a payscale calculator form by entering annual and hourly salary values, and finally navigates through references and experience sections before returning home.

Starting URL: http://appsbycapps.com

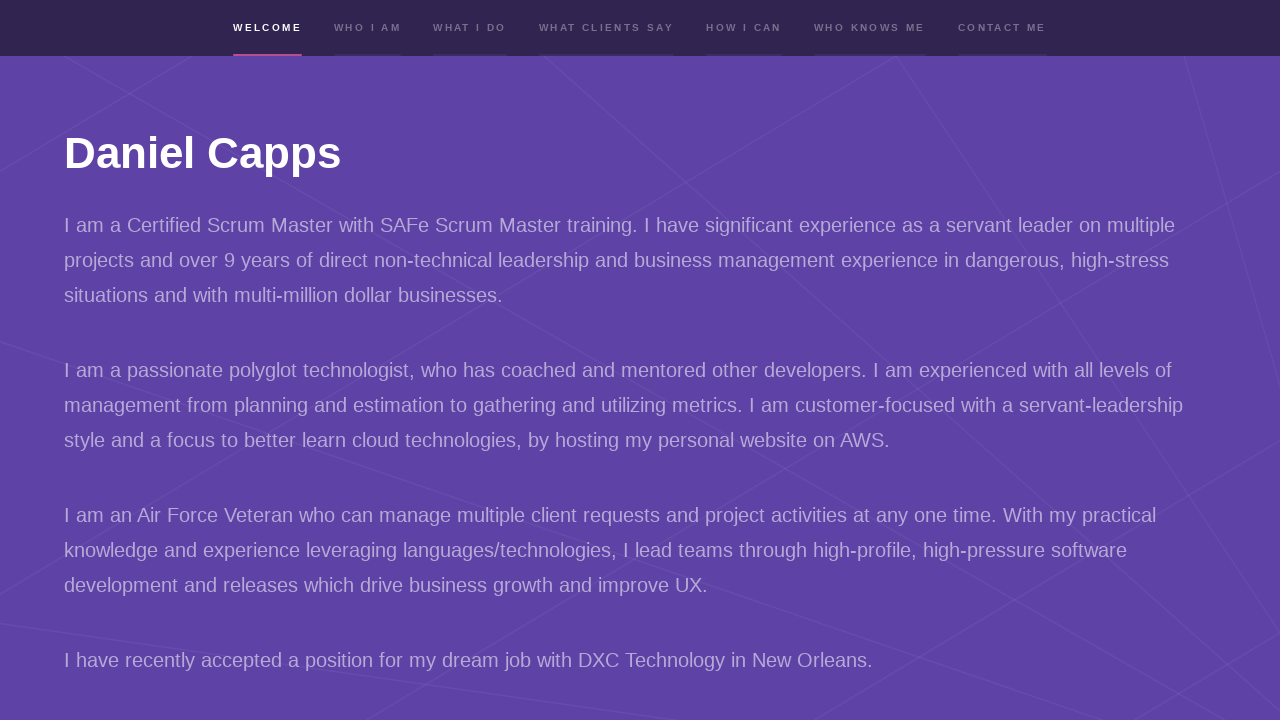

Clicked 'Who I Am' menu item at (368, 28) on [name='whoiam']
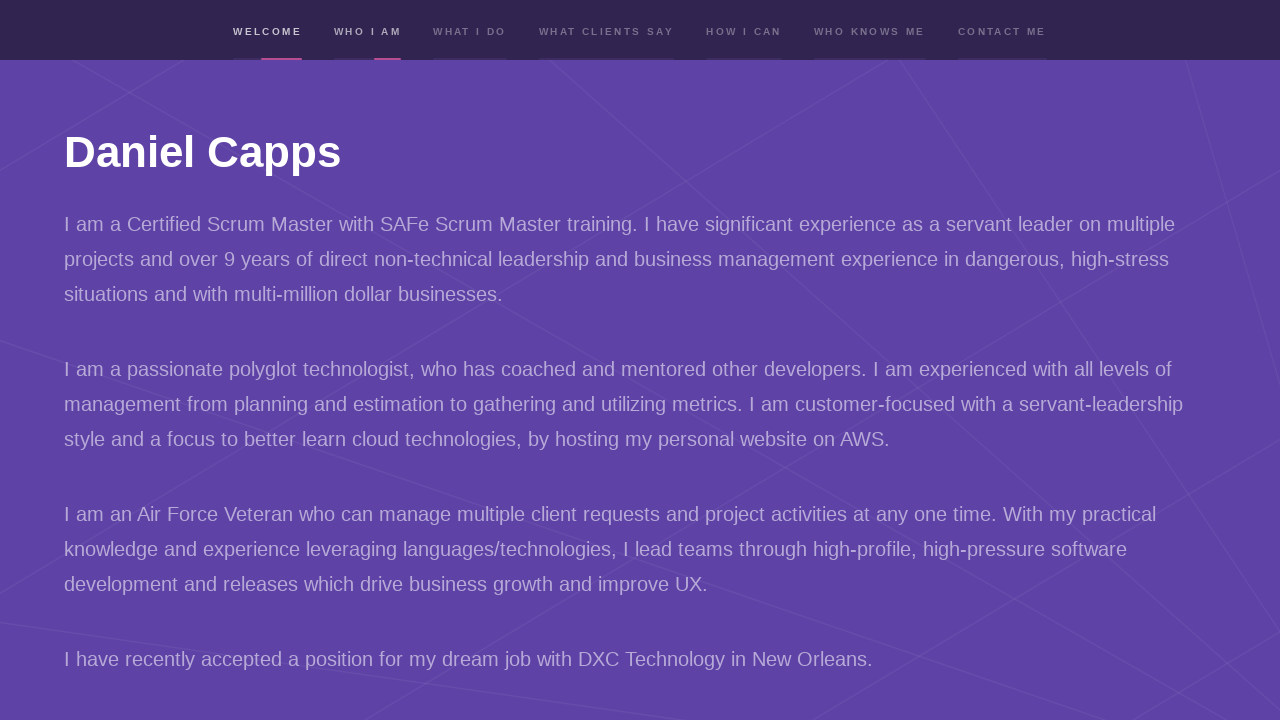

Waited for 'Who I Am' section to load
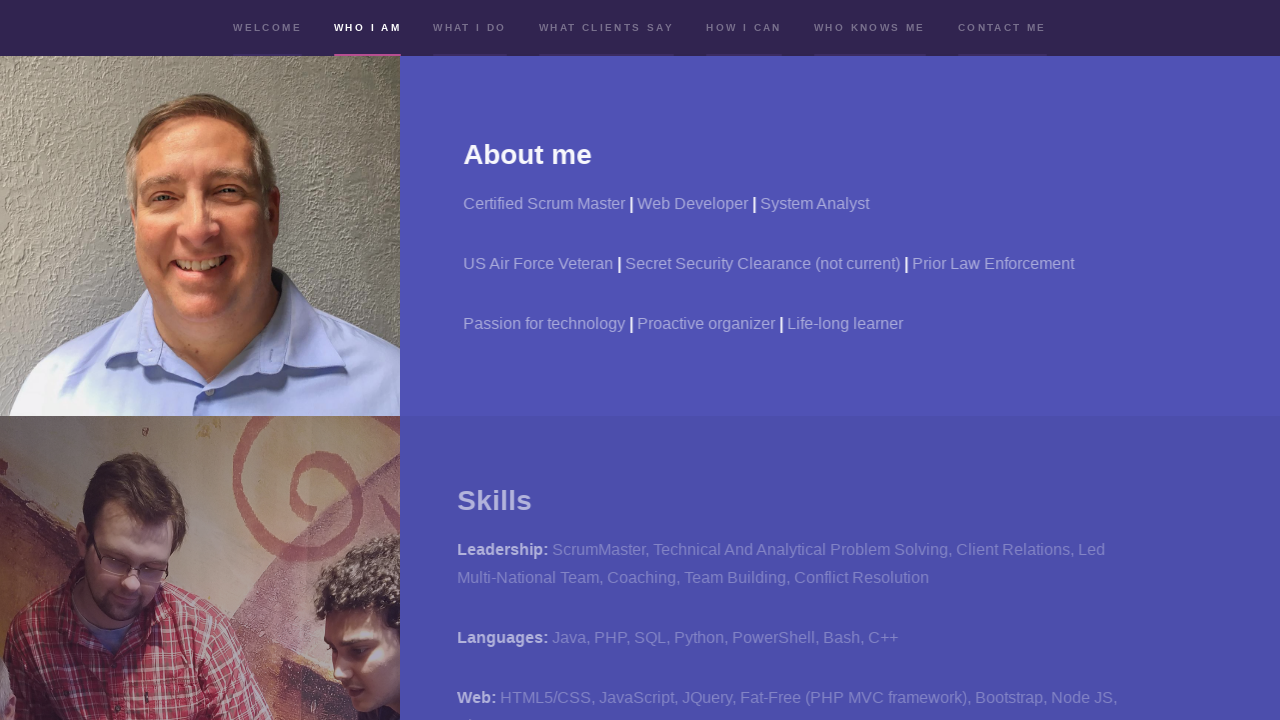

Clicked 'What I Do' menu item at (470, 28) on [name='whatido']
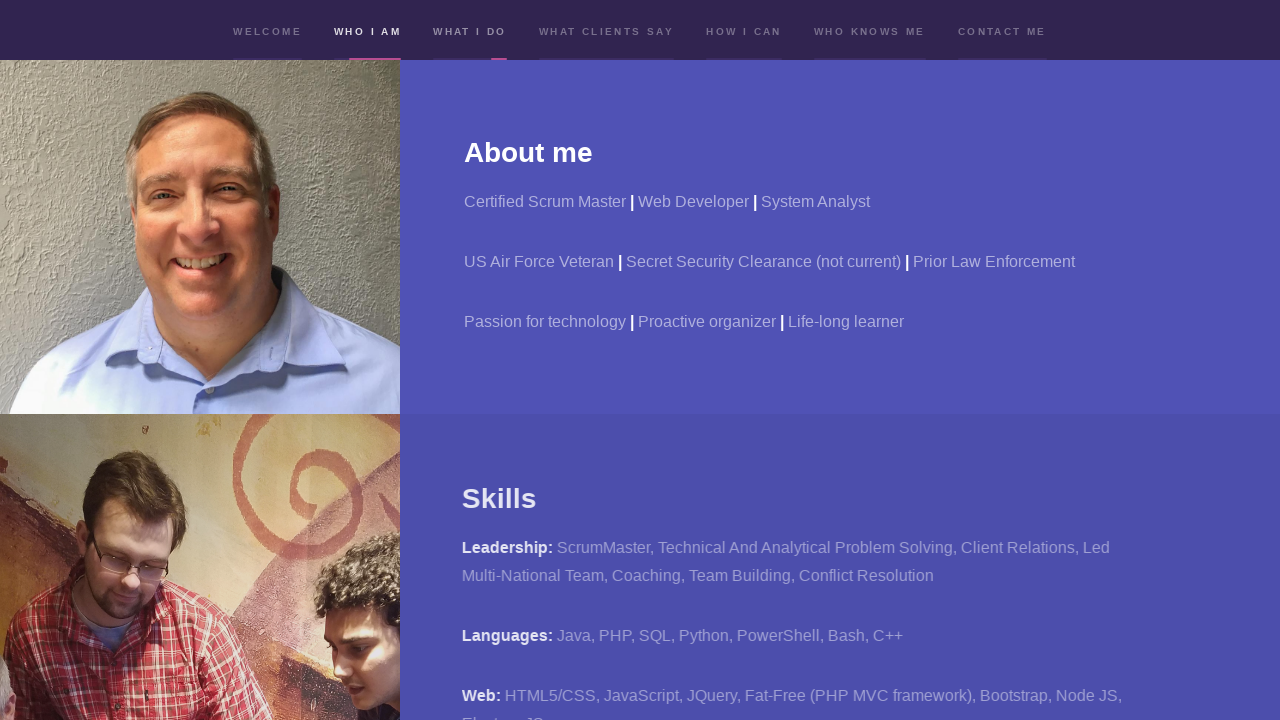

Waited for 'What I Do' section to load
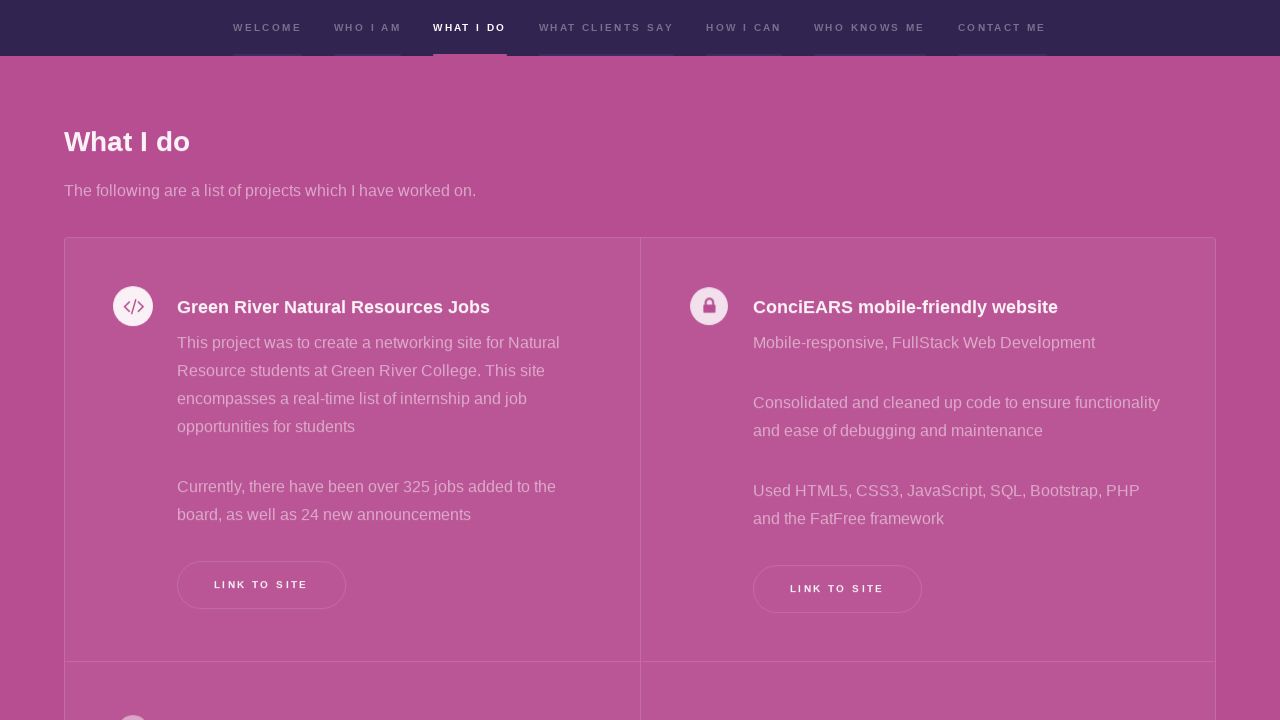

Clicked 'Testimonials' menu item at (607, 28) on [name='whattheysay']
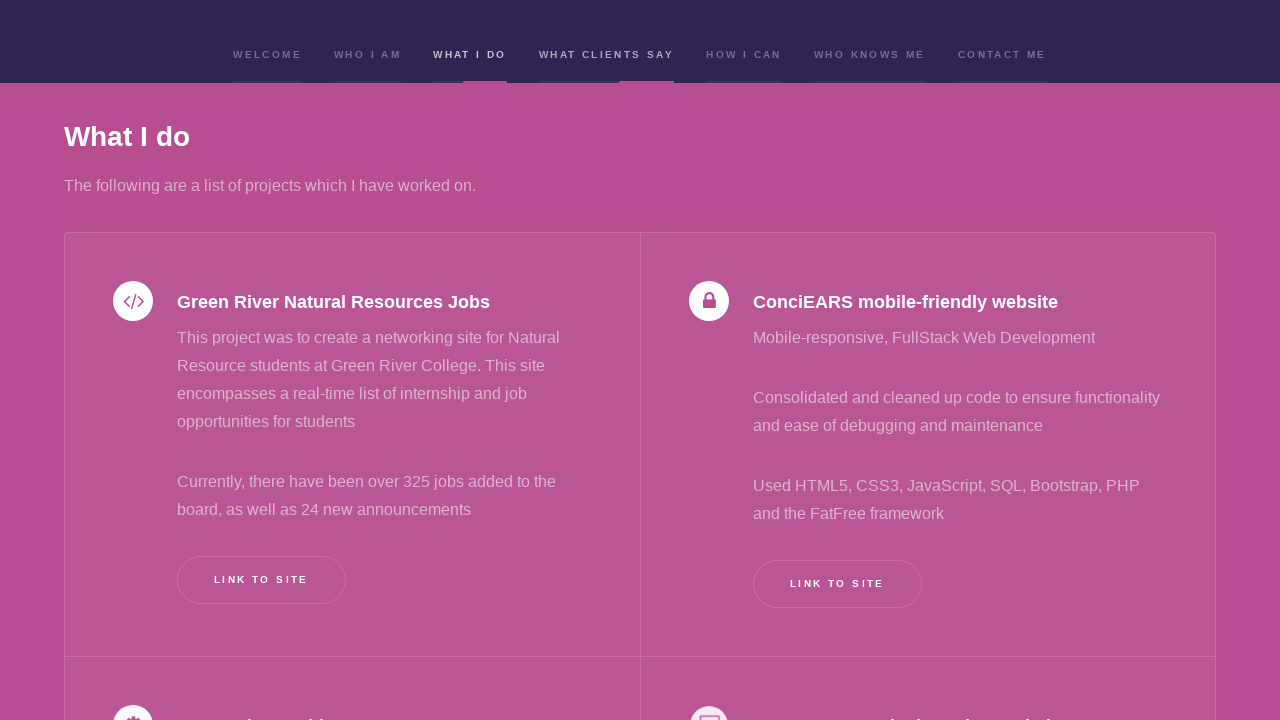

Waited for Testimonials section to load
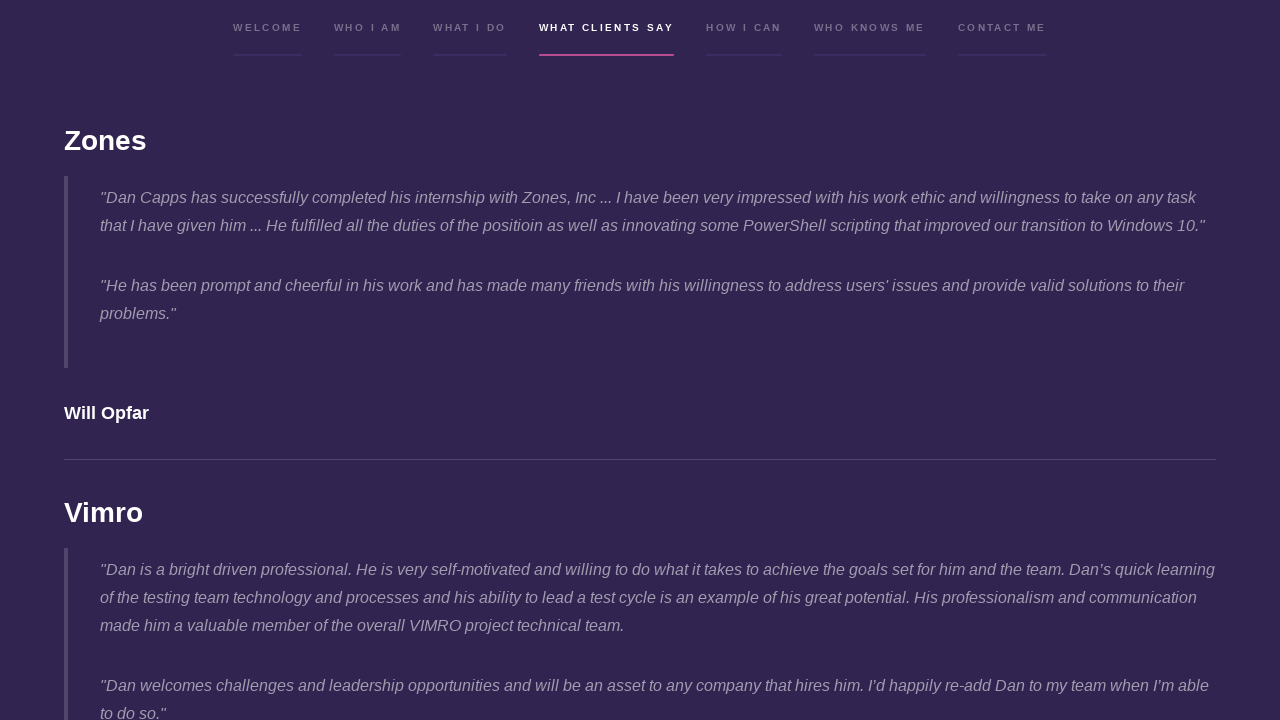

Clicked 'How I Can' menu item at (744, 28) on [name='howican']
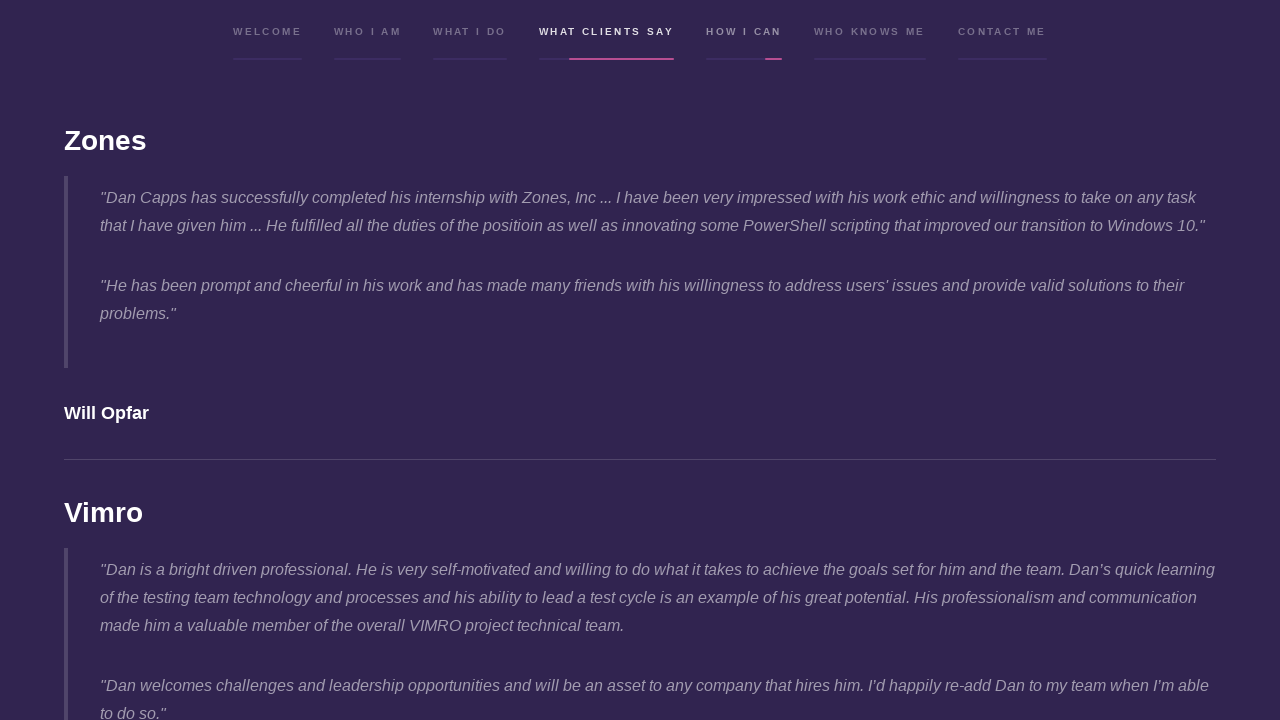

Waited for 'How I Can' section to load
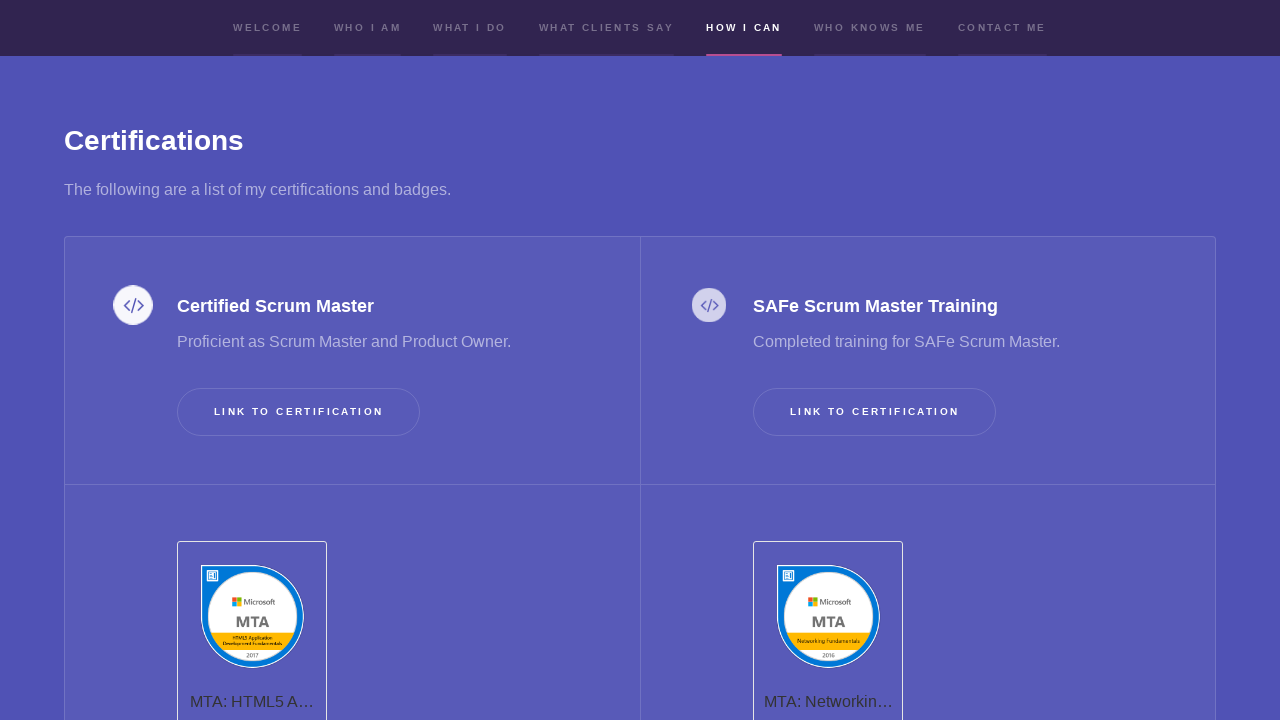

Clicked 'Who Knows Me' (References) menu item at (870, 28) on [name='whoknowsme']
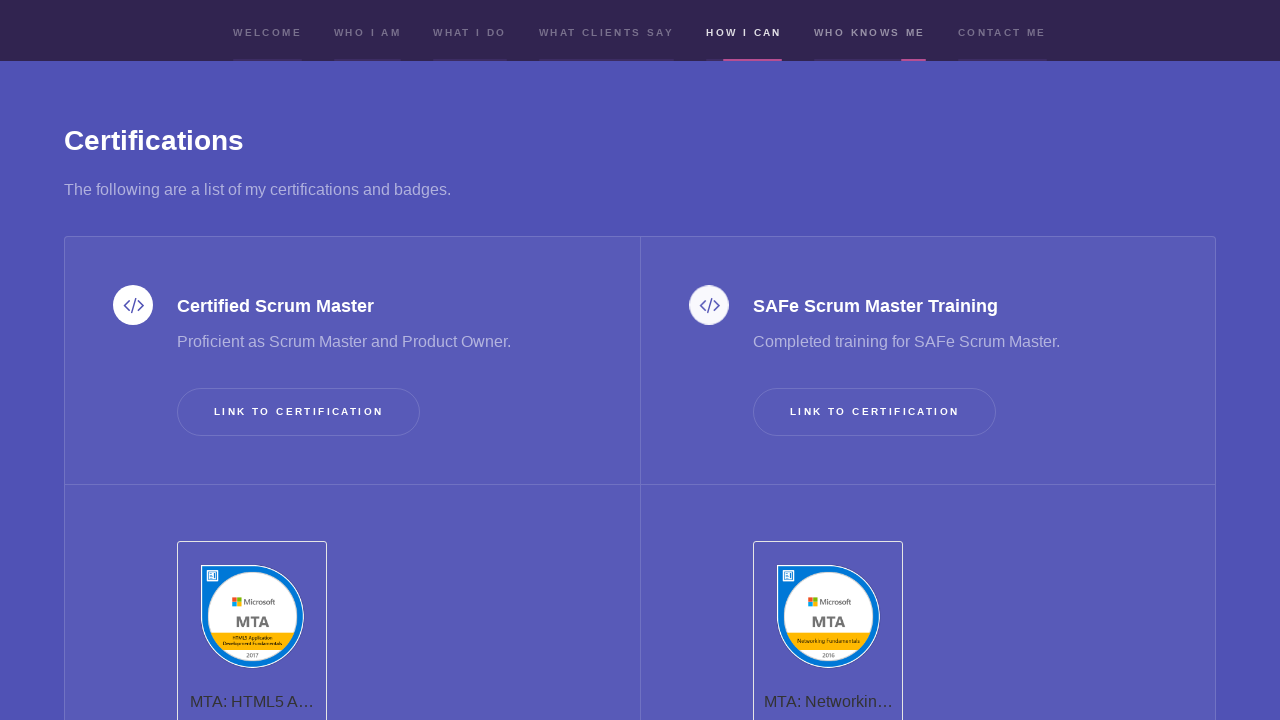

Waited for References section to load
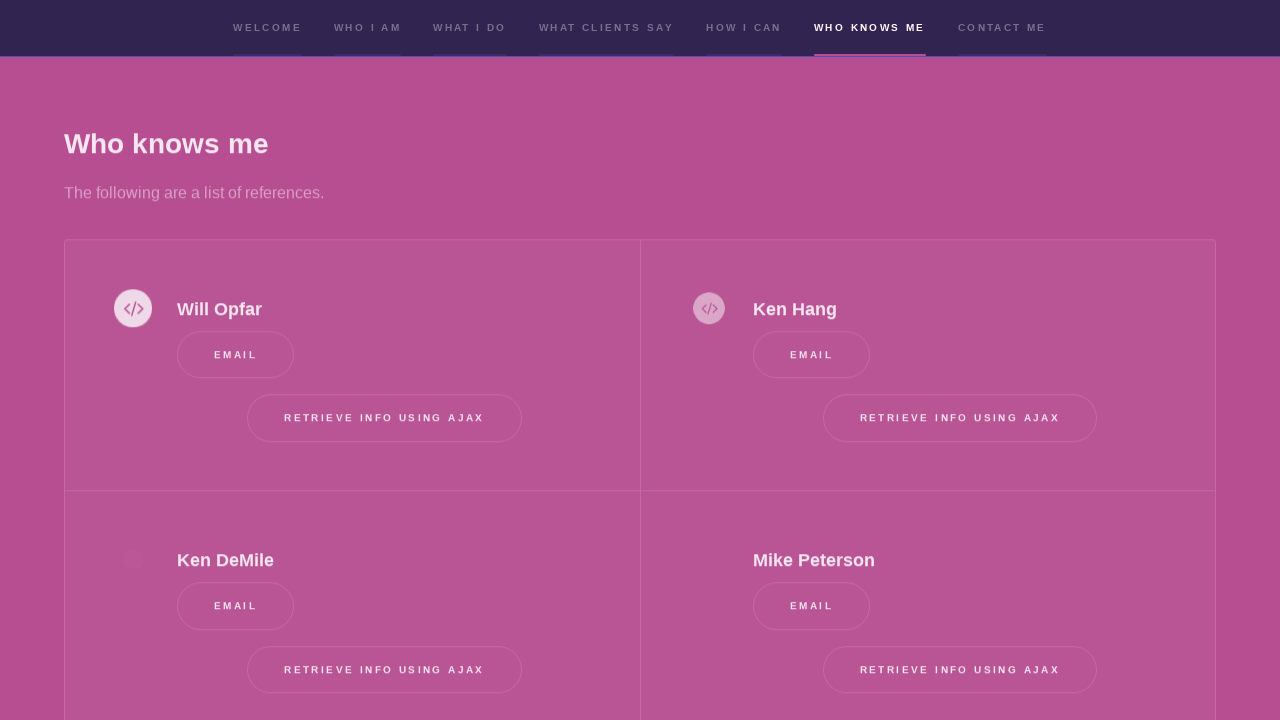

Clicked 'Contact' menu item at (1002, 28) on [name='contact']
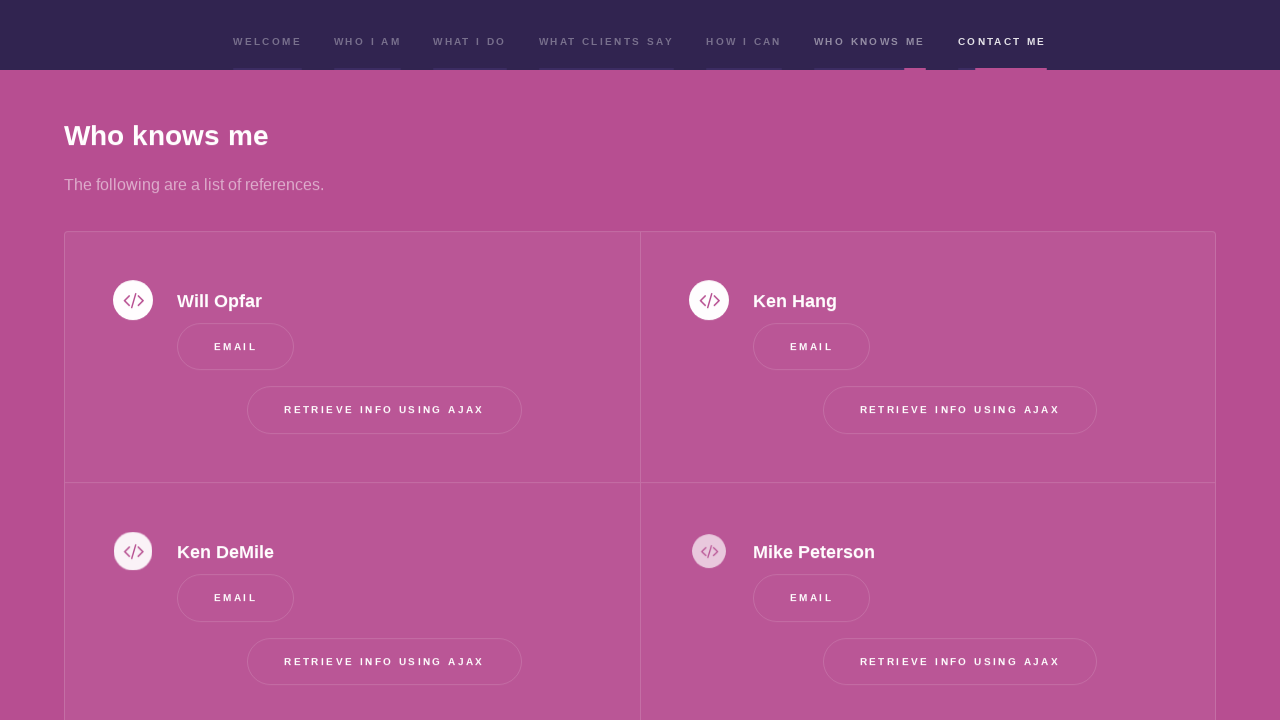

Waited for Contact section to load
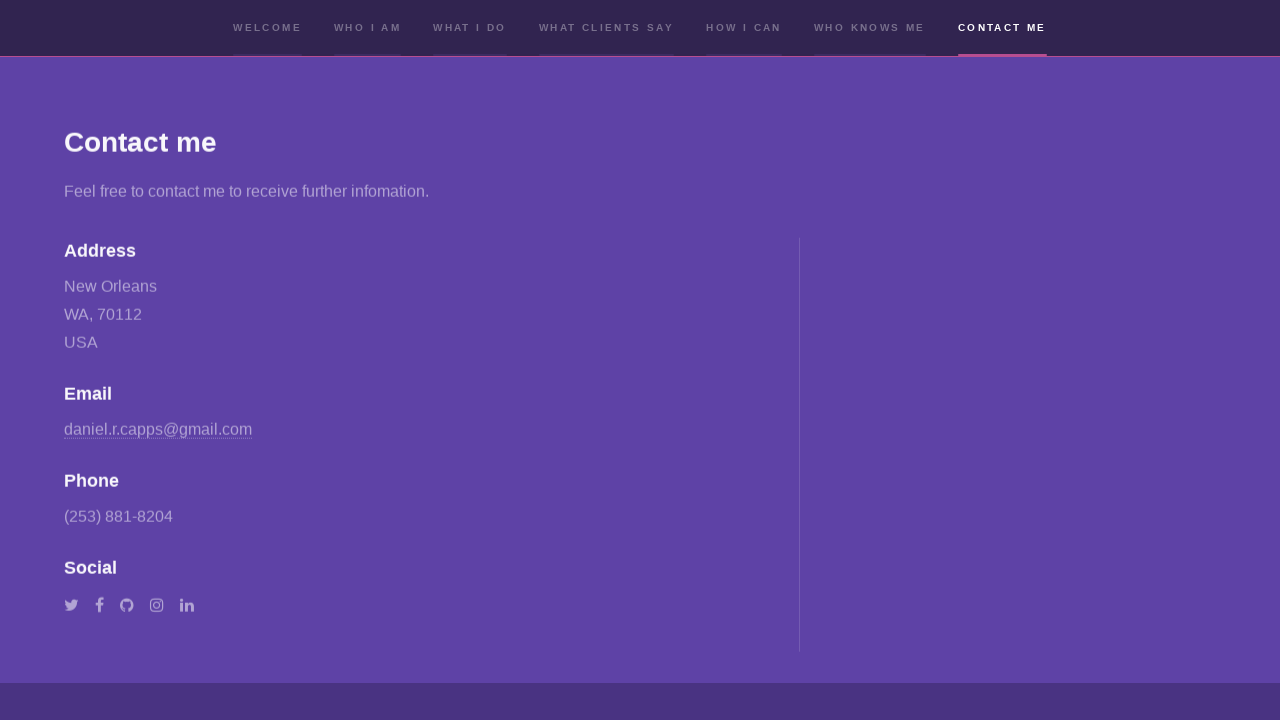

Clicked 'How I Can' menu item again to access certifications at (744, 28) on [name='howican']
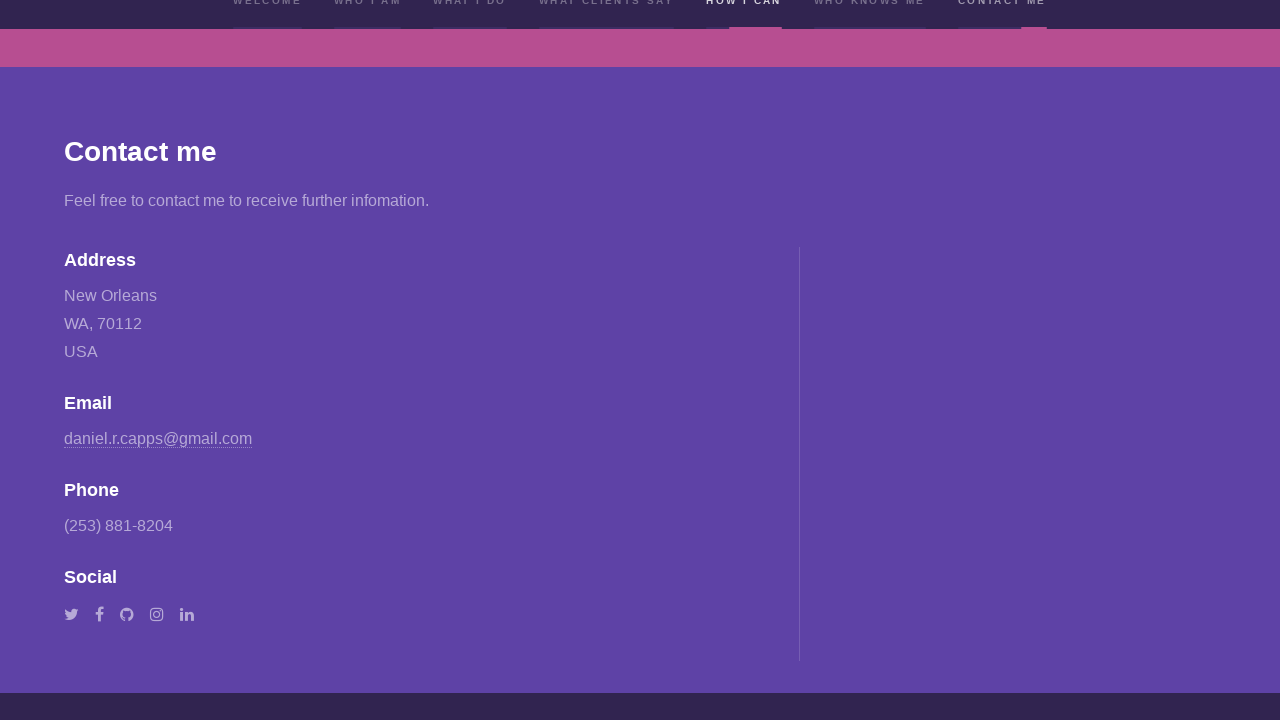

Waited for 'How I Can' section to load
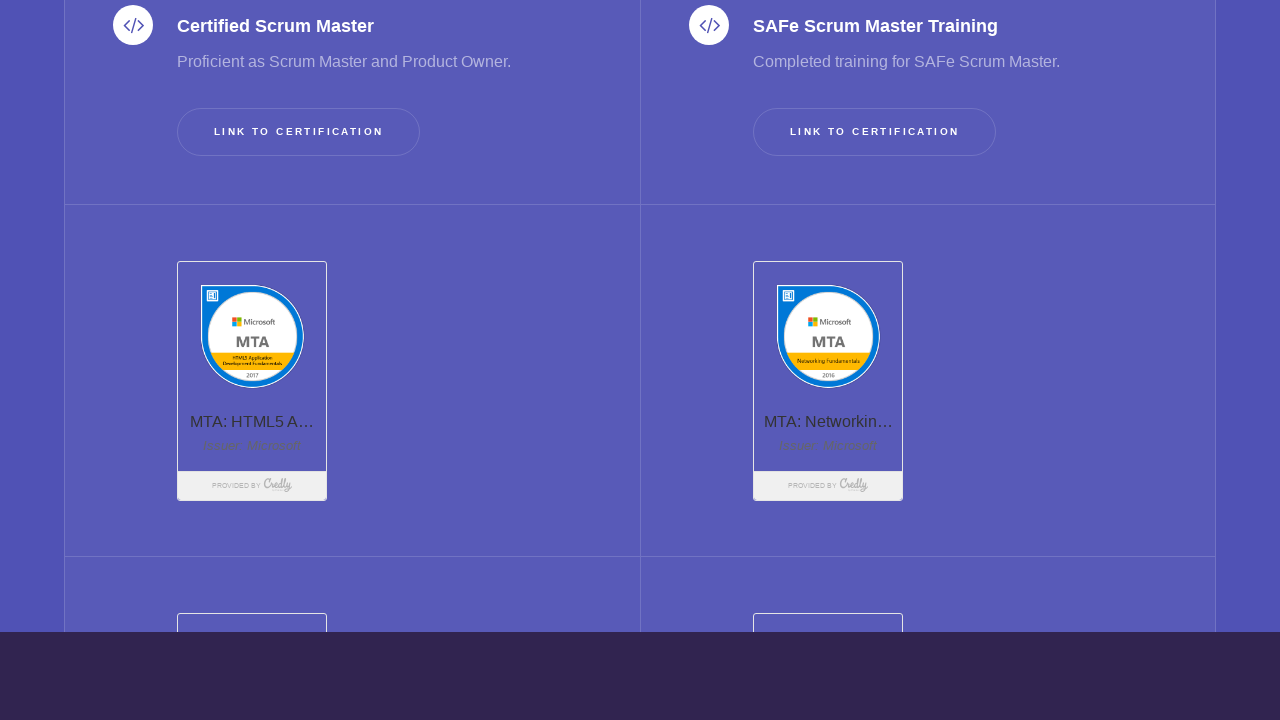

Clicked Scrum Master certification button at (299, 412) on [name='csmcertbutton']
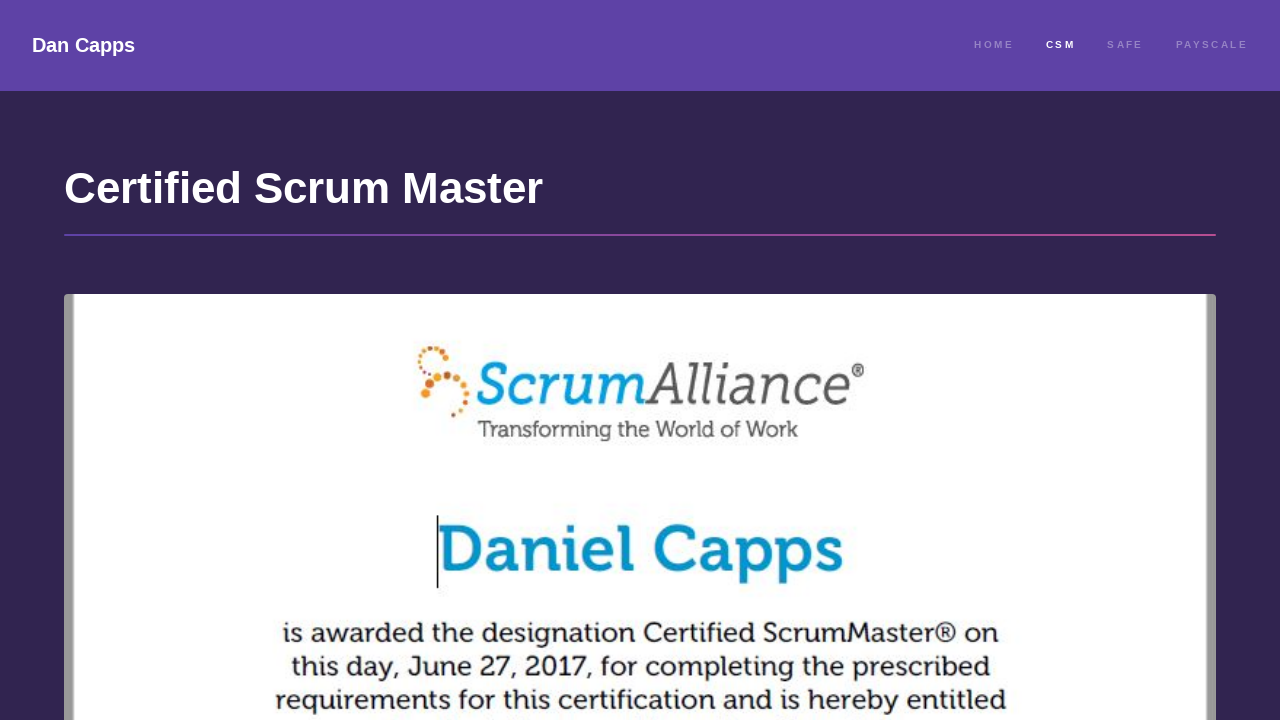

Waited for Scrum Master certification details to load
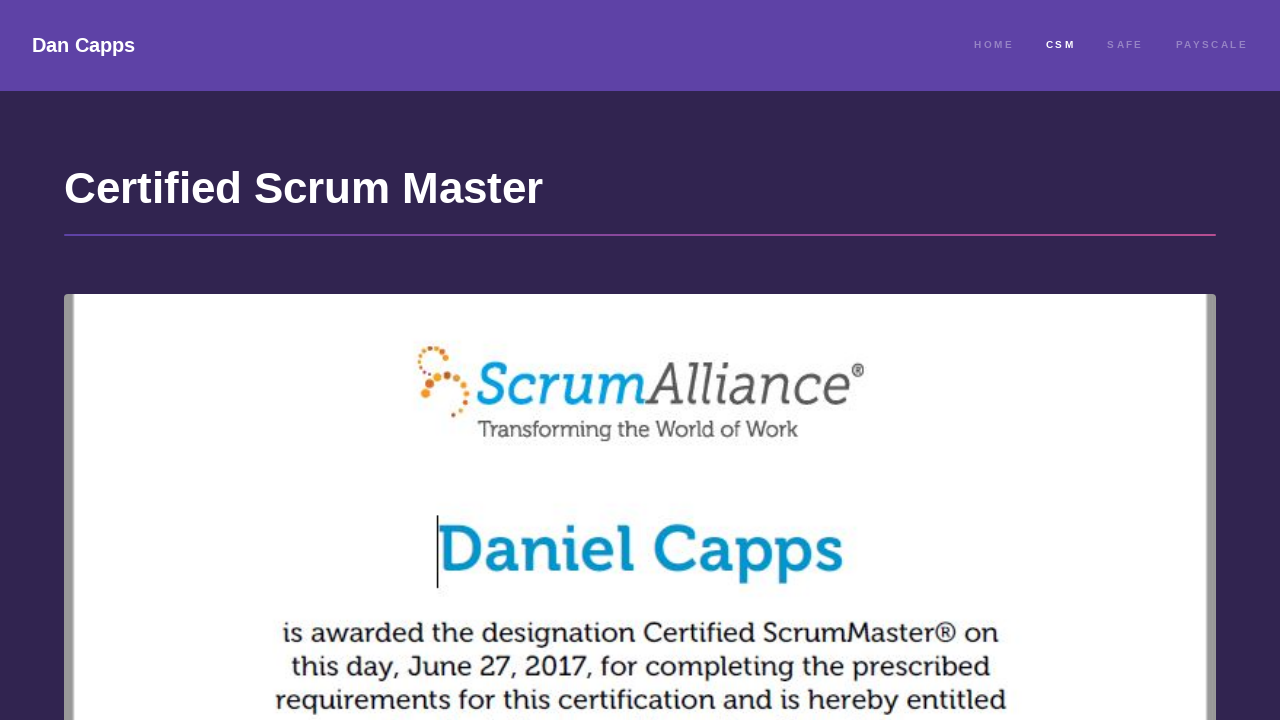

Clicked title to return to home page at (84, 46) on .title
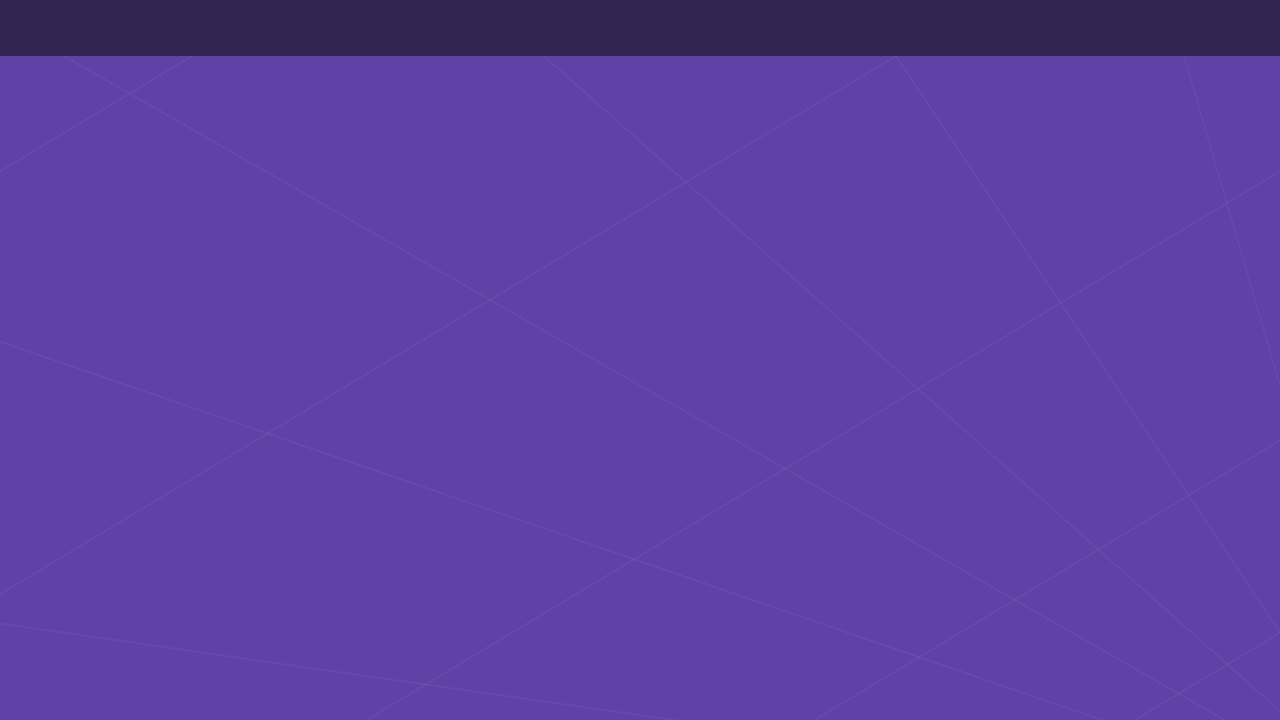

Waited for home page to load
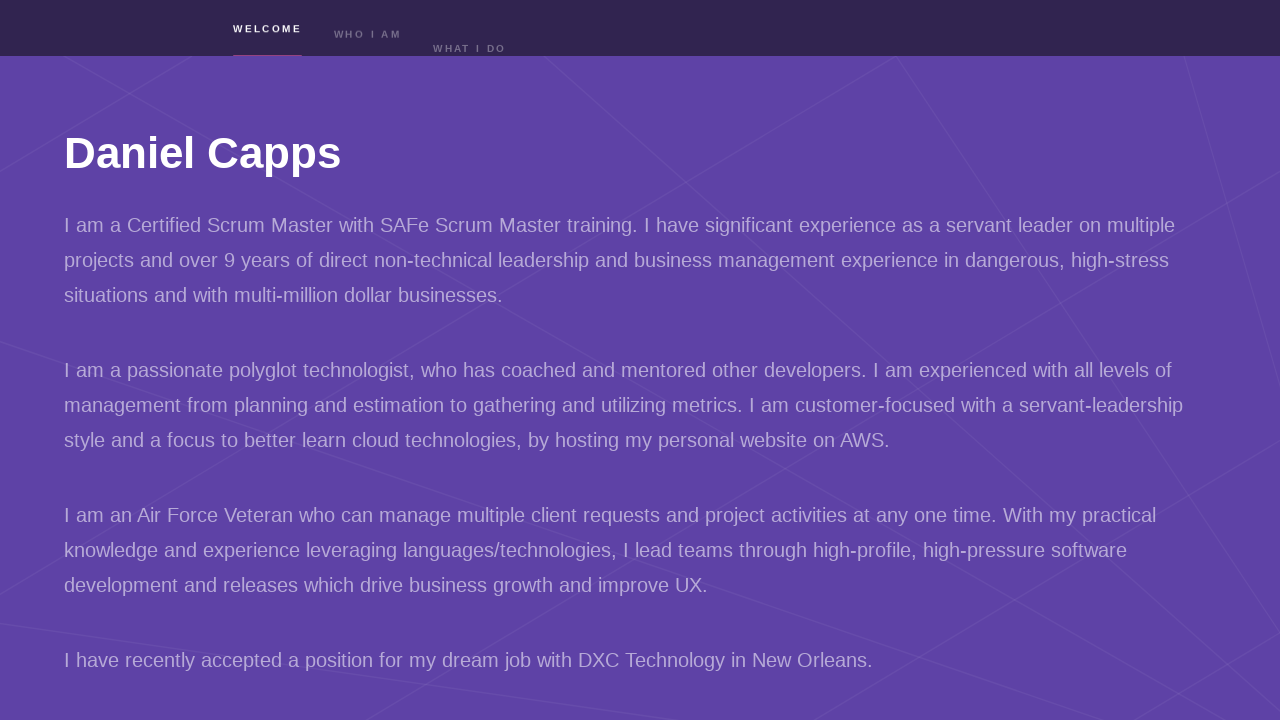

Clicked 'What I Do' menu item to access TFW section at (470, 28) on [name='whatido']
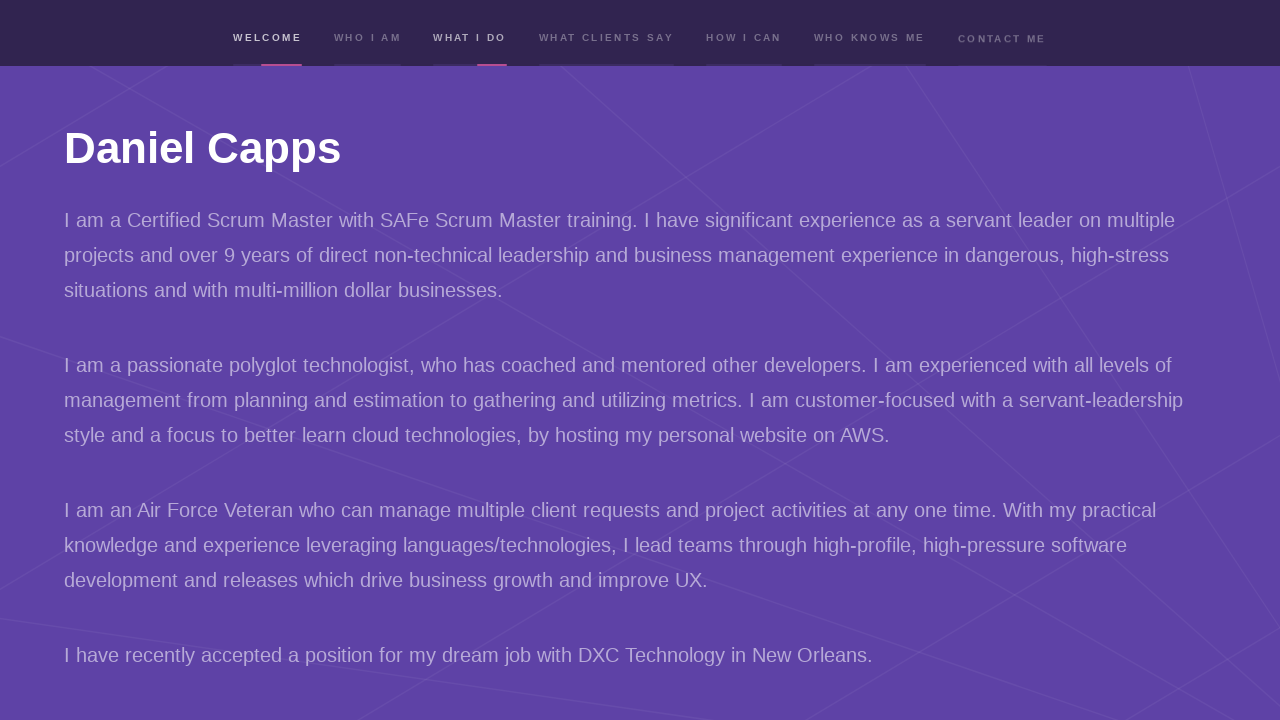

Waited for 'What I Do' section to load
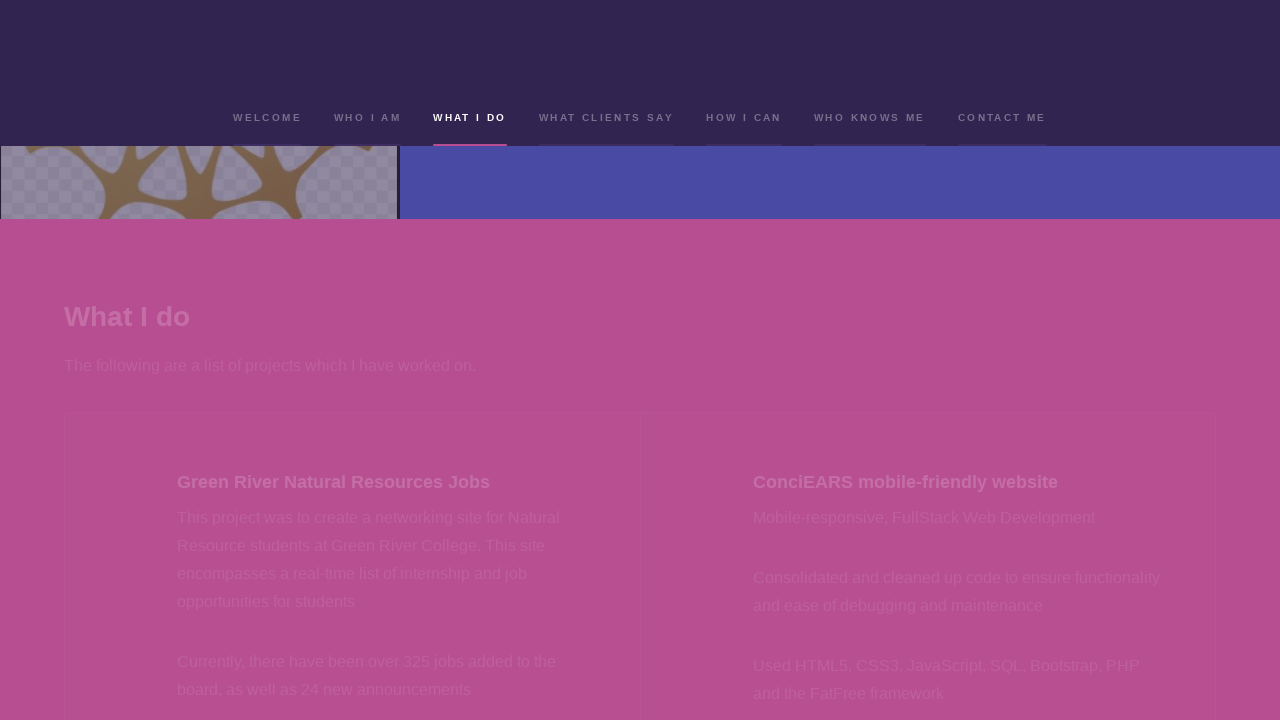

Clicked TFW (The Framework) button at (261, 696) on [name='tfwbutton']
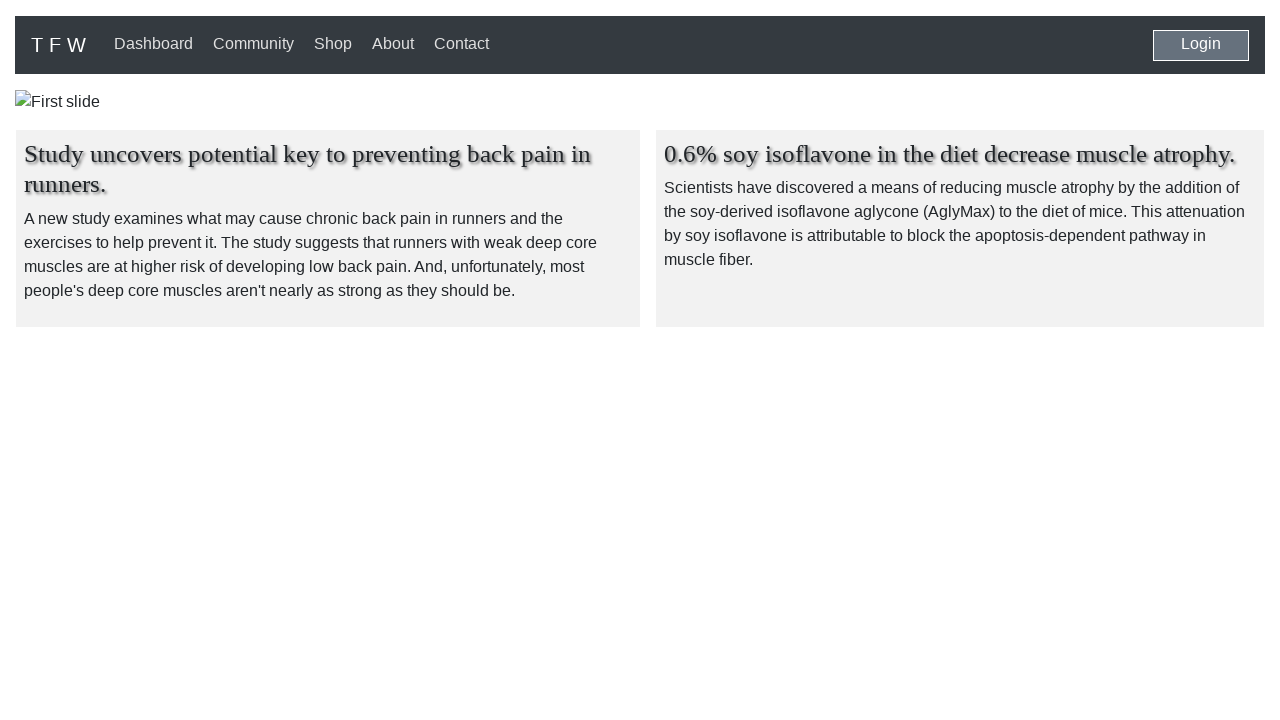

Waited for TFW details to load
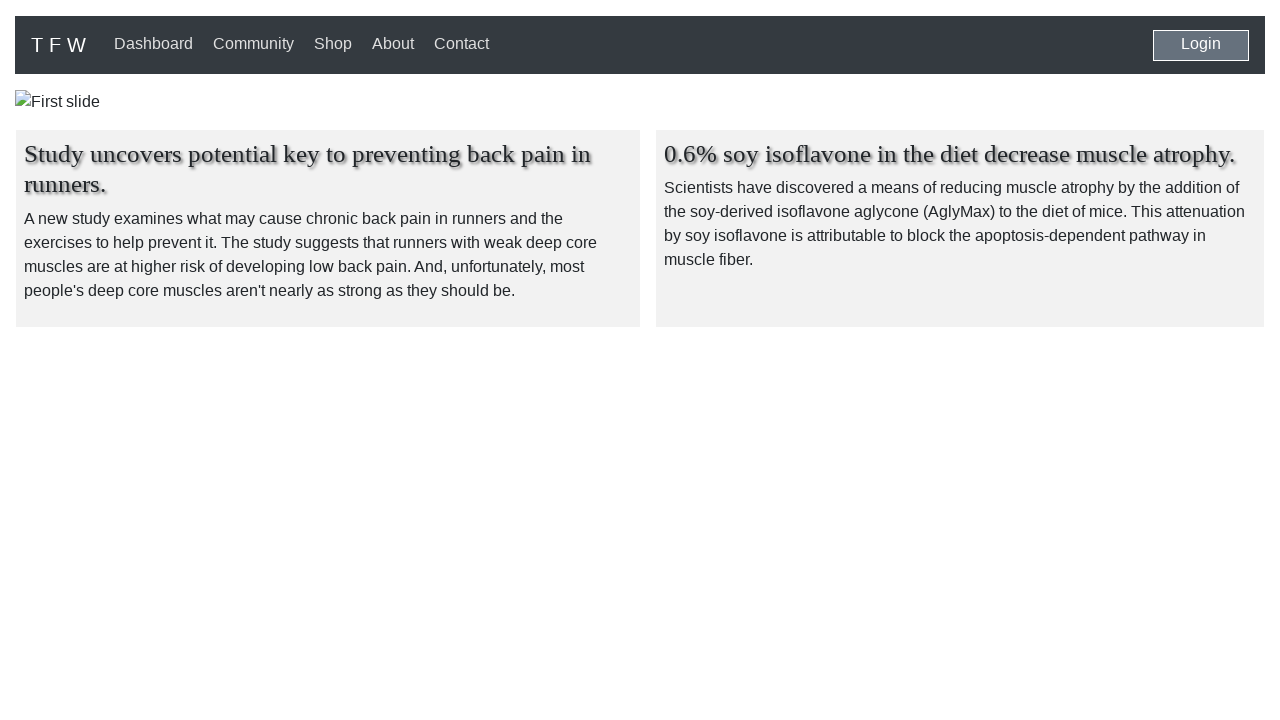

Navigated back from TFW details
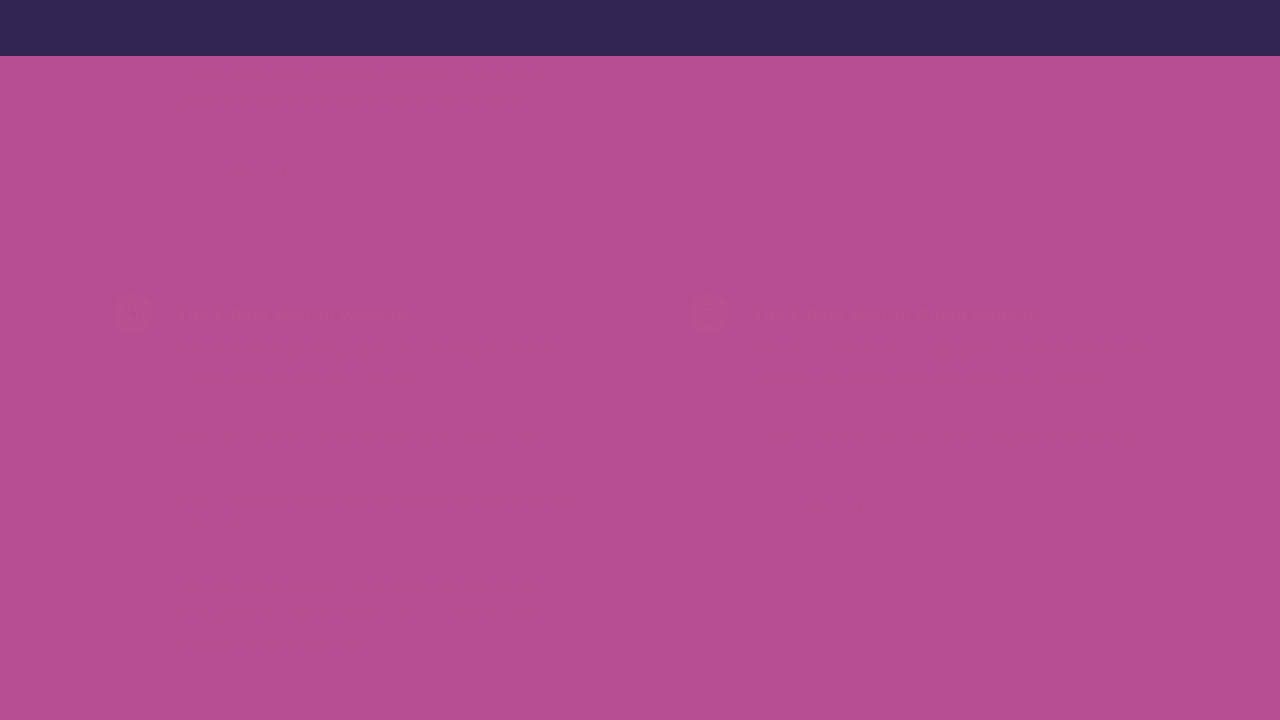

Waited for back navigation to complete
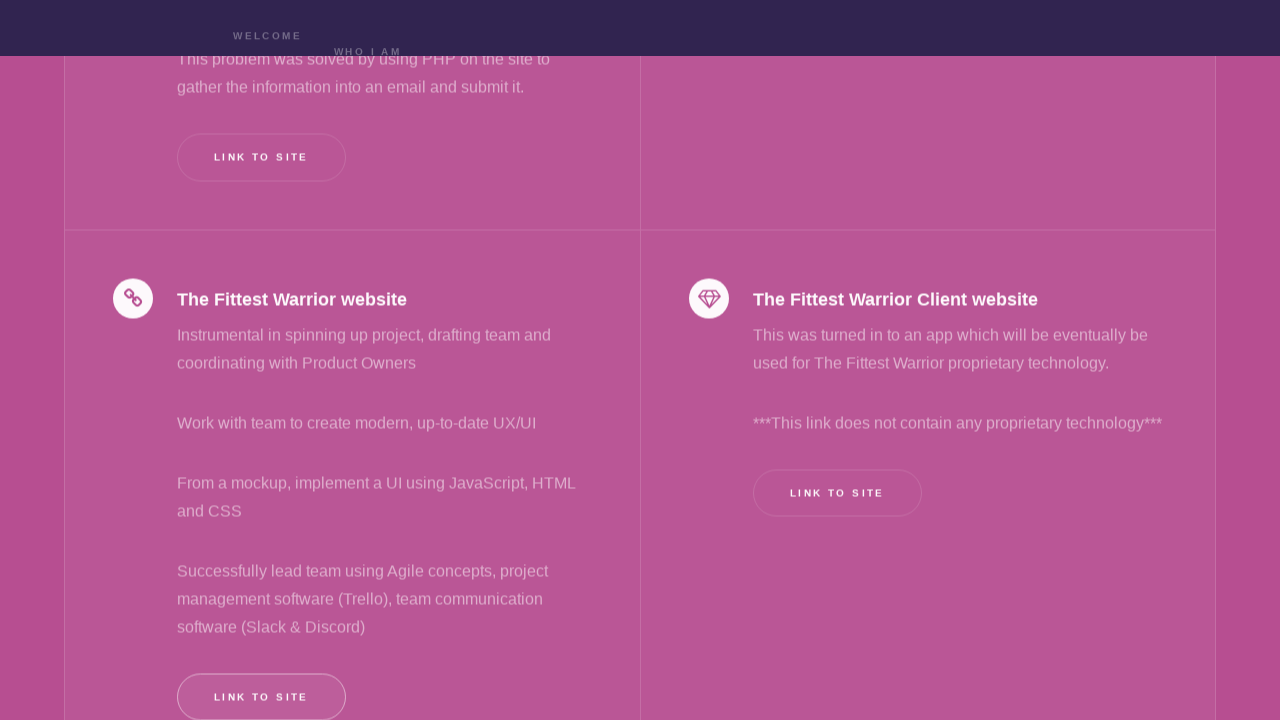

Navigated to Payscale Calculator page
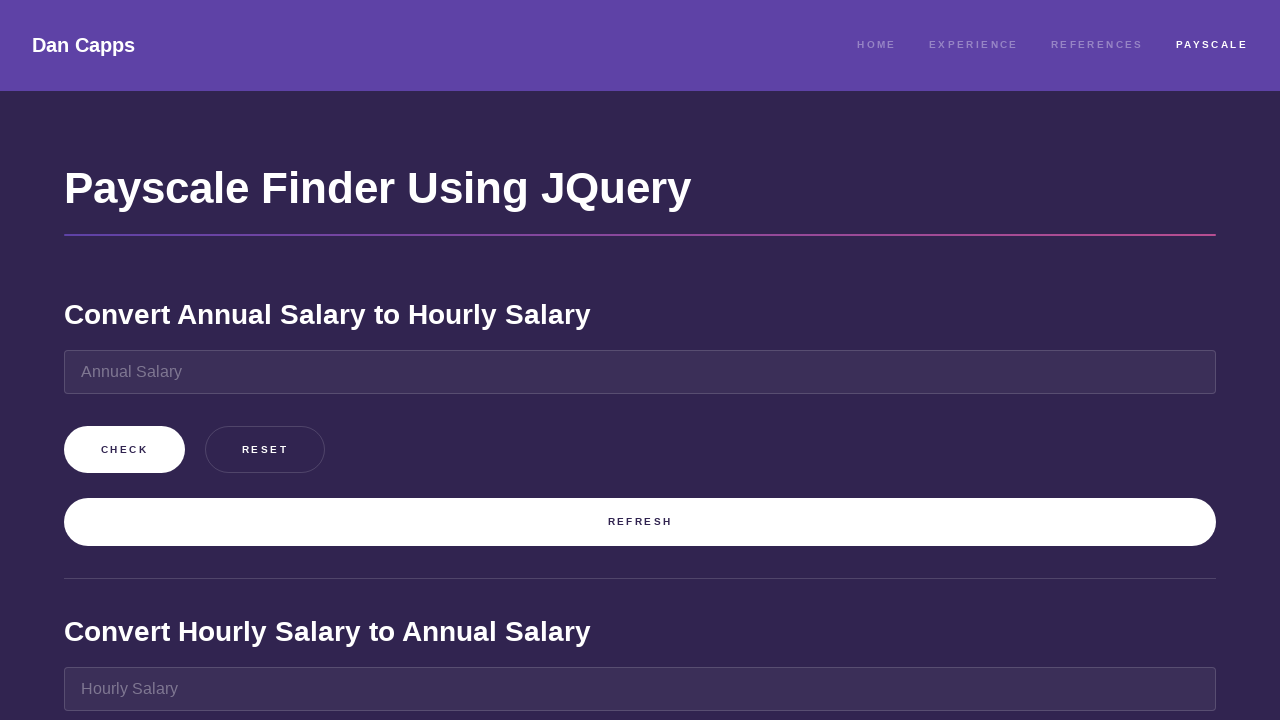

Waited for Payscale Calculator page to load
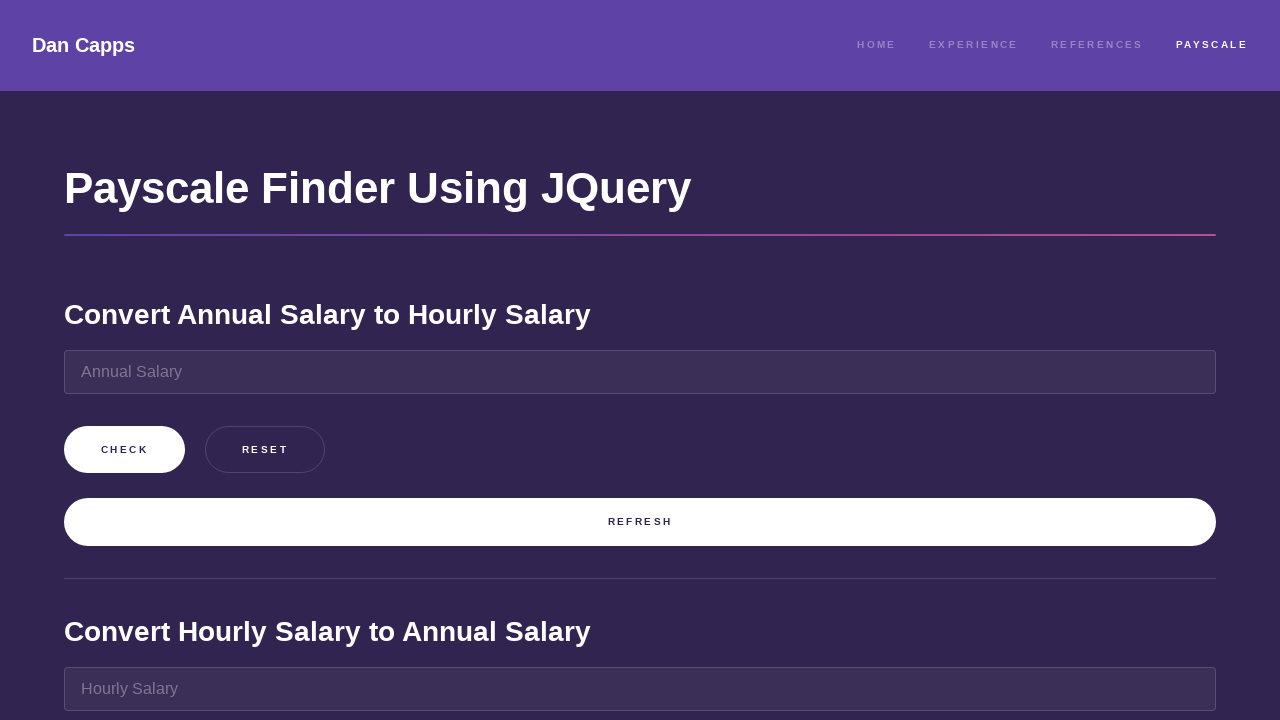

Entered annual salary value of 85000 on [name='annualInput']
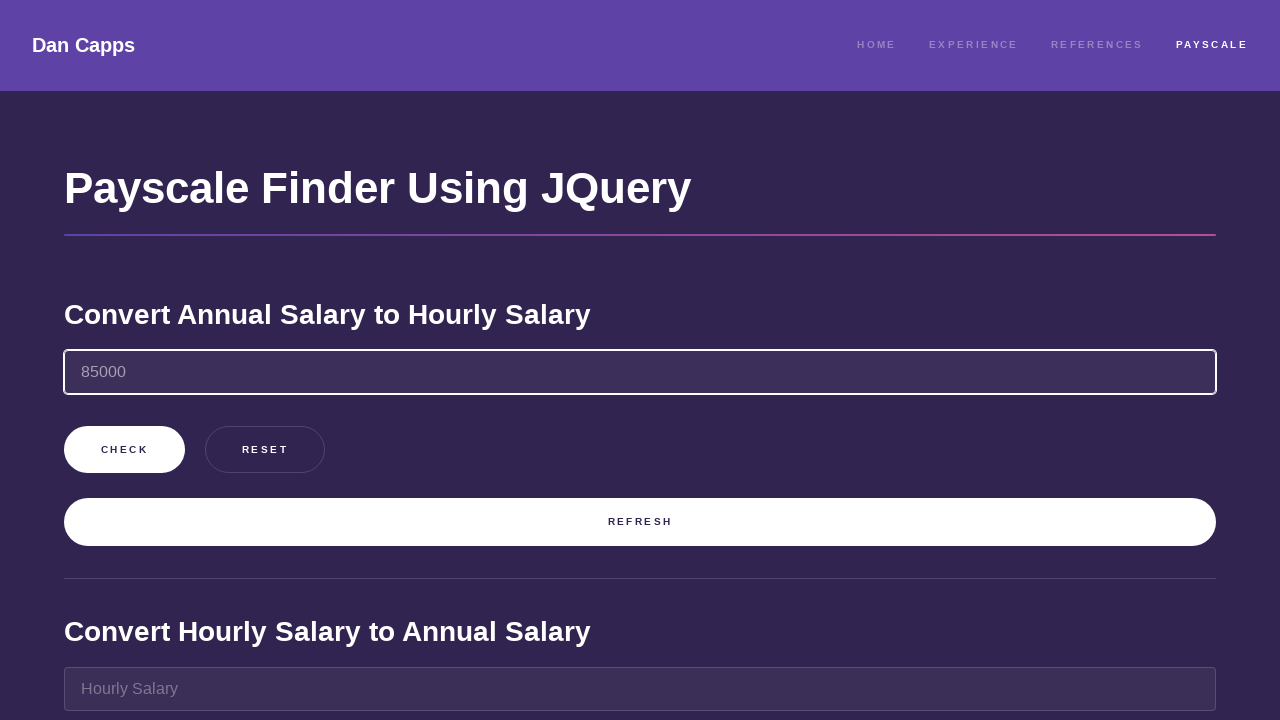

Waited for annual salary input to be processed
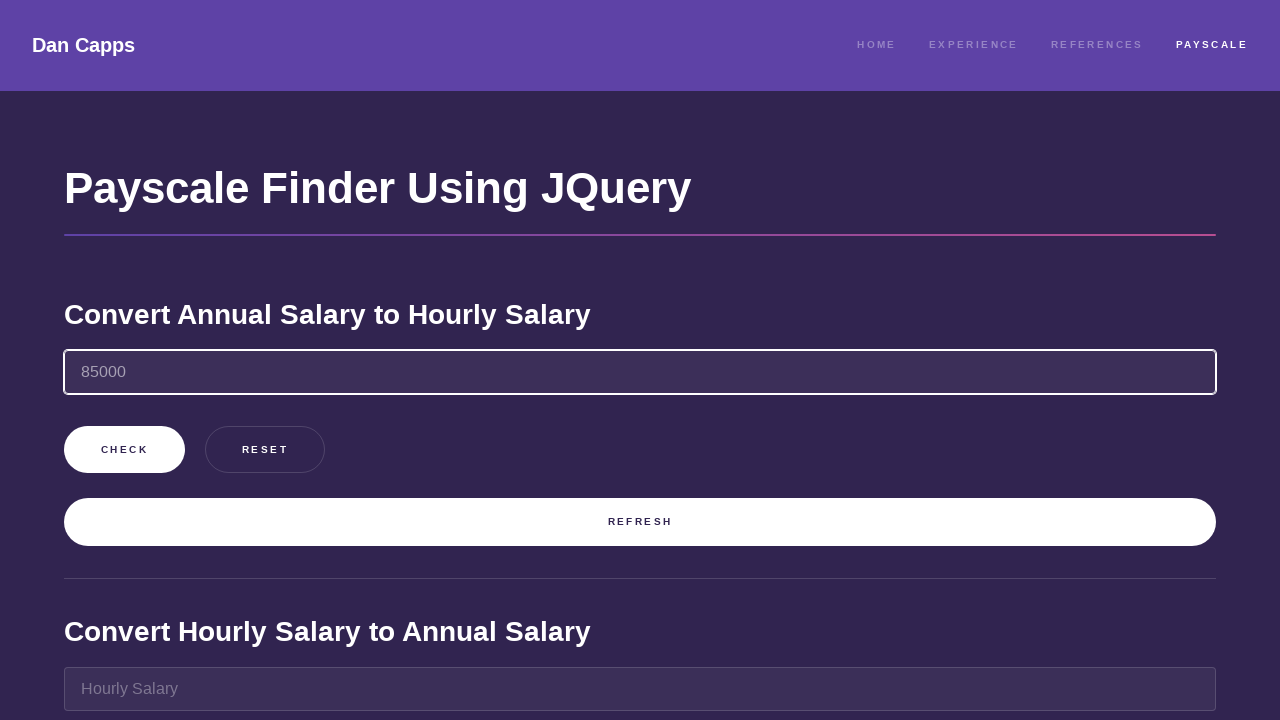

Clicked annual salary submit button at (124, 449) on [name='annualSalarySubmitButton']
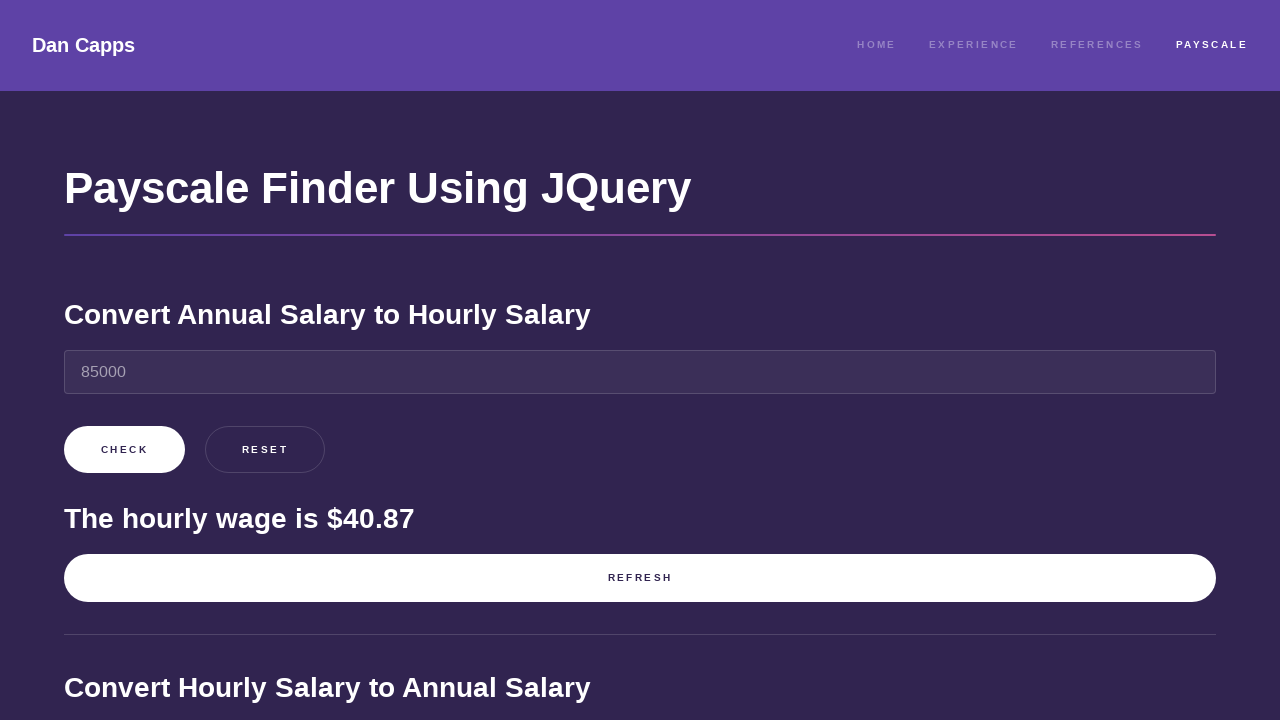

Waited for annual salary calculation results to display
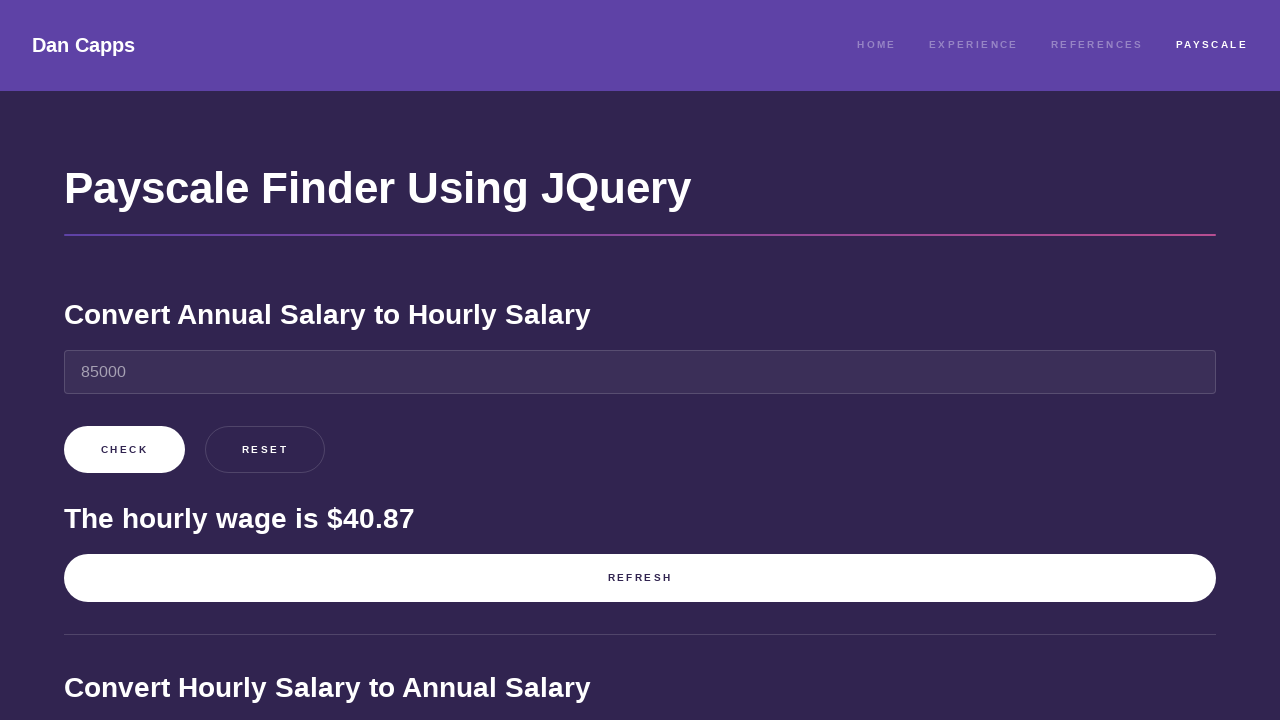

Clicked reset button to clear annual salary calculator at (265, 449) on [name='resetAnnualButton']
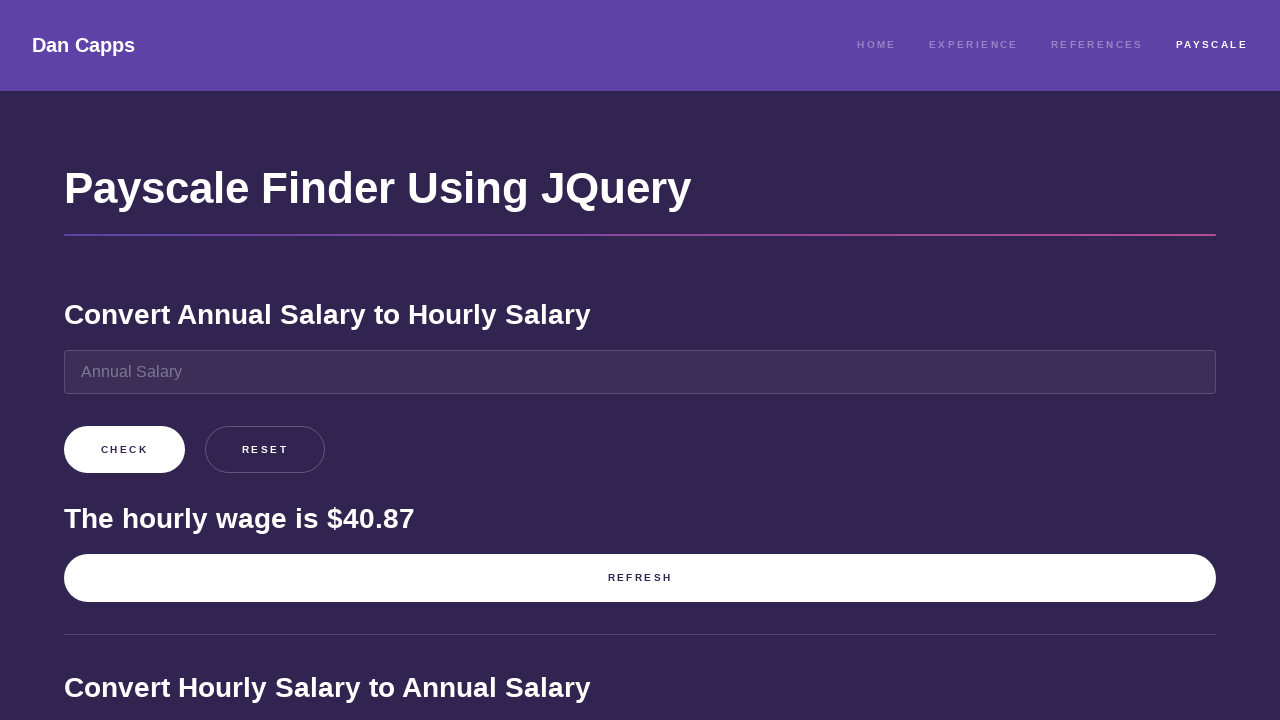

Waited for annual salary calculator to reset
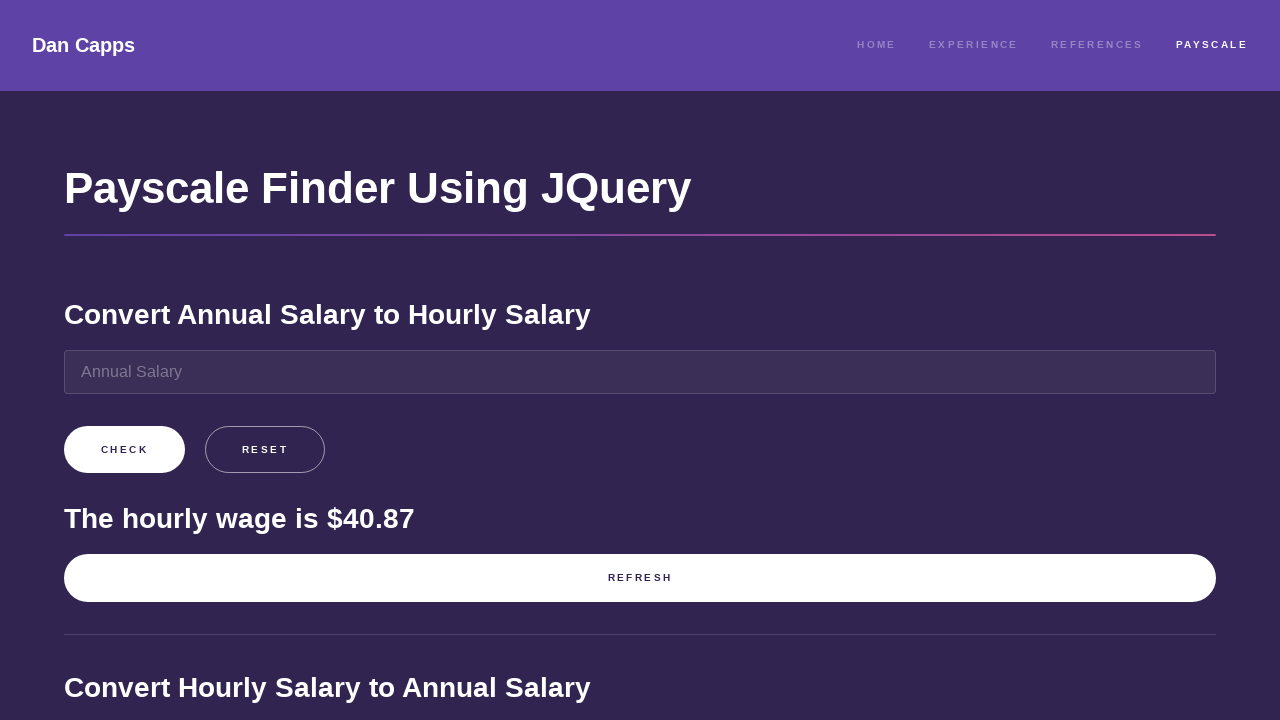

Entered hourly rate value of 46.66 on [name='hourlyInput']
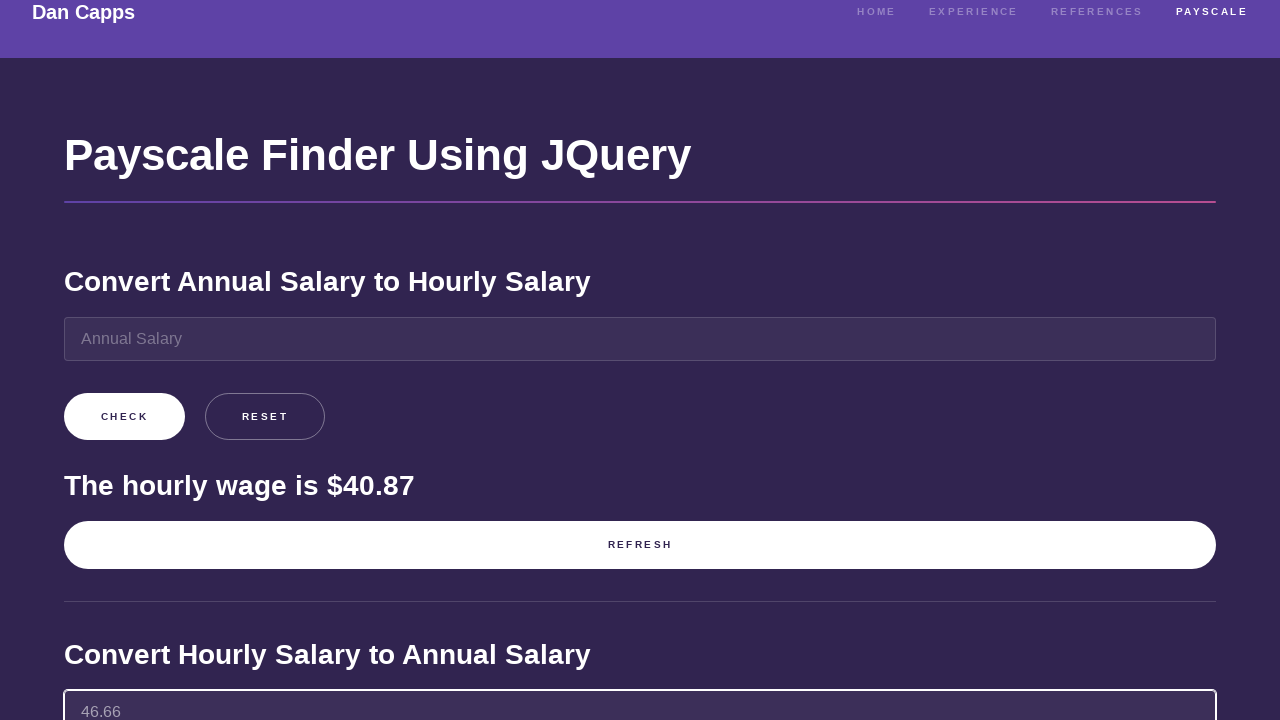

Waited for hourly rate input to be processed
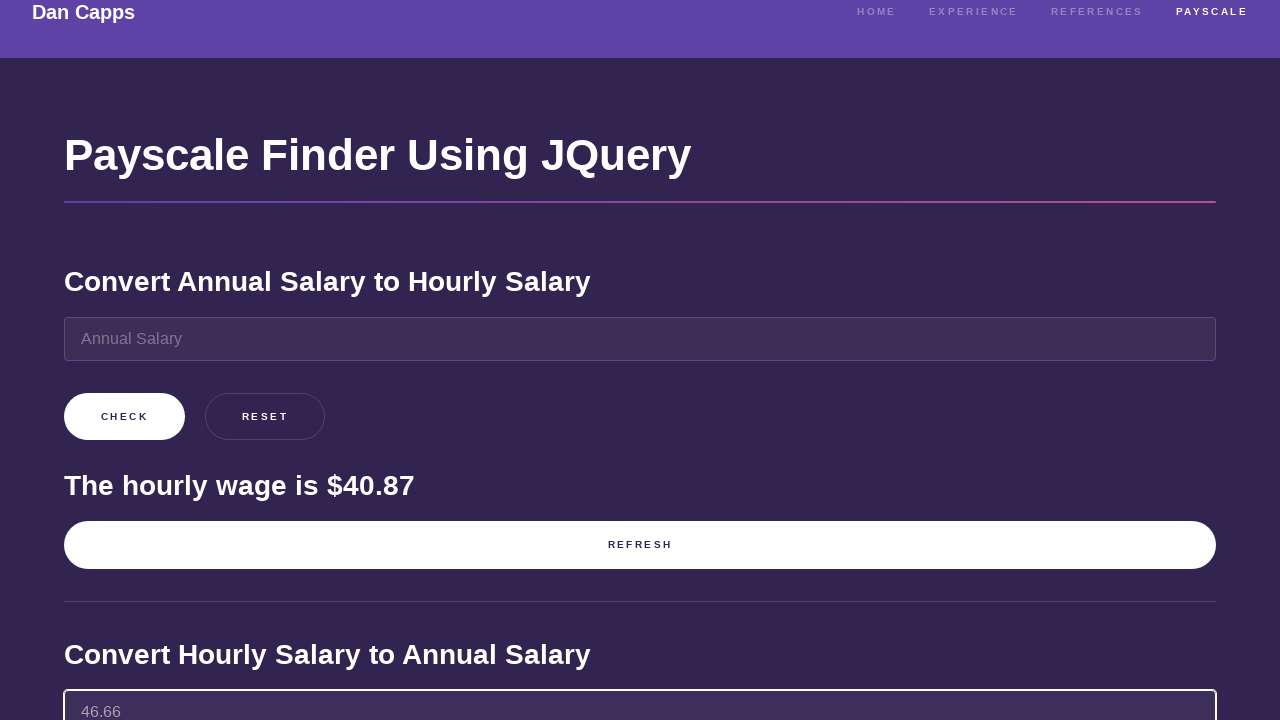

Clicked hourly salary submit button at (124, 416) on [name='hourlySalarySubmitButton']
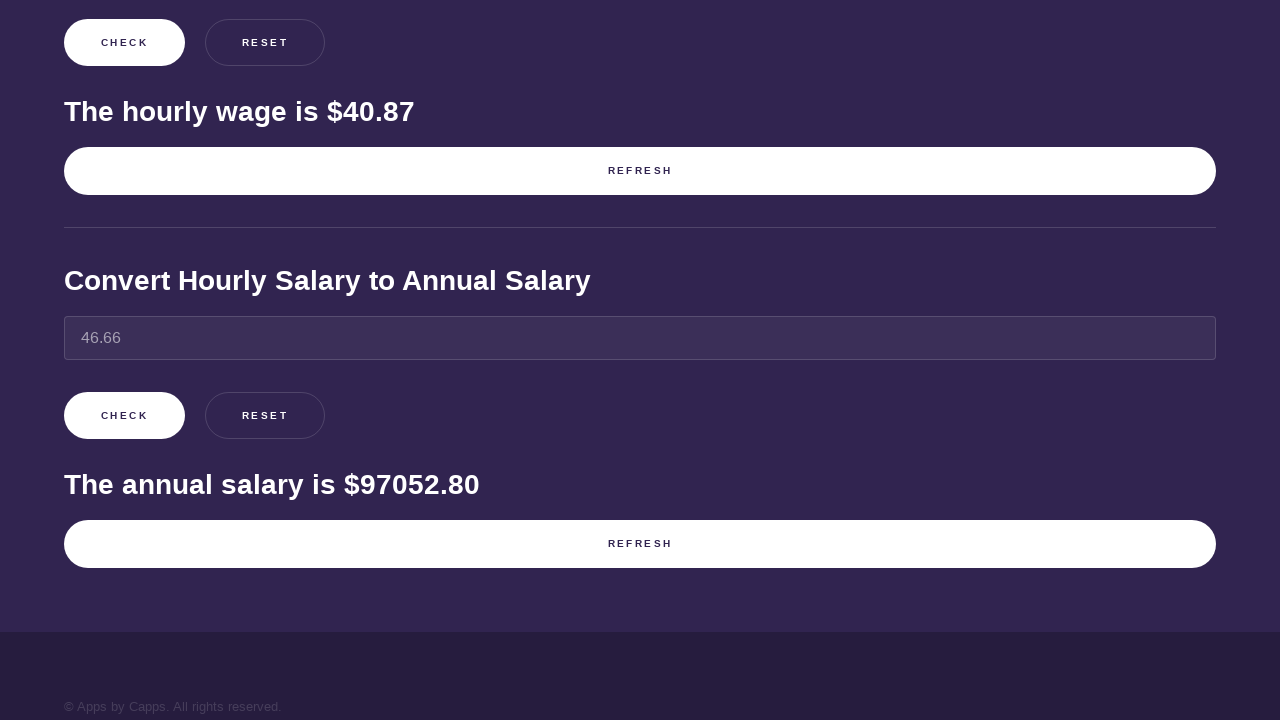

Waited for hourly salary calculation results to display
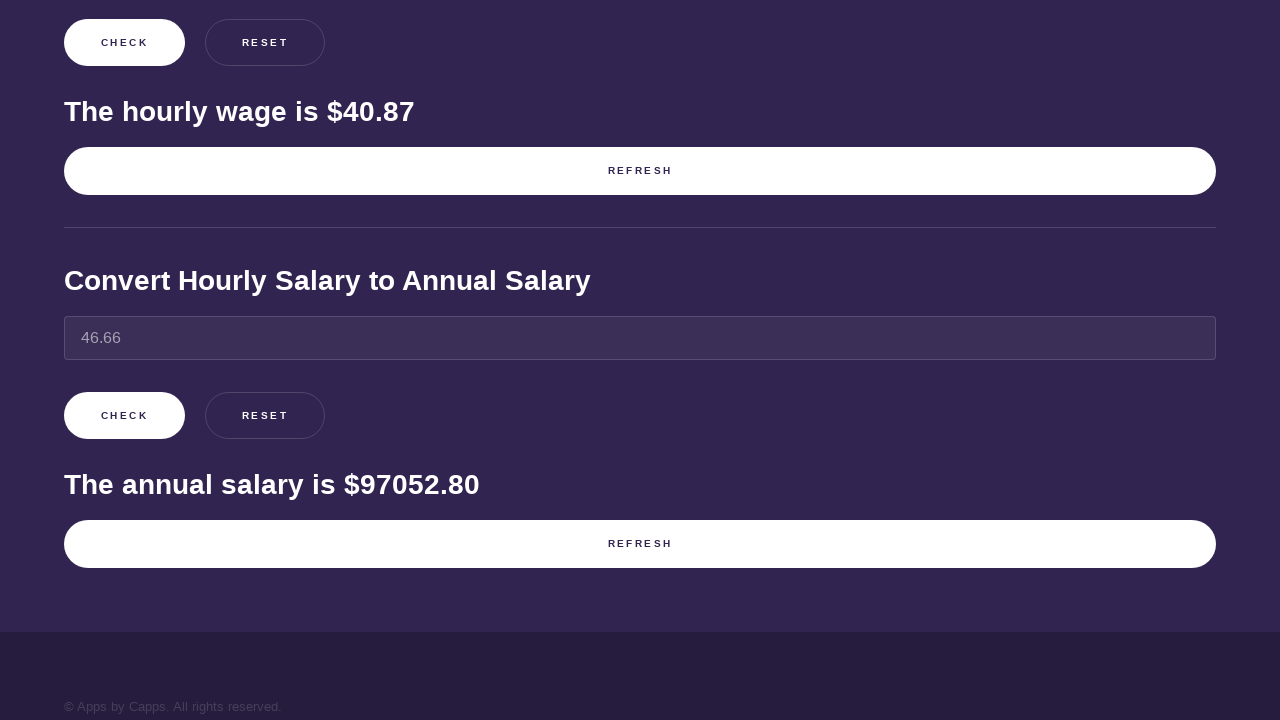

Clicked refresh button to clear hourly salary calculator at (640, 544) on [name='refreshHourlyButton']
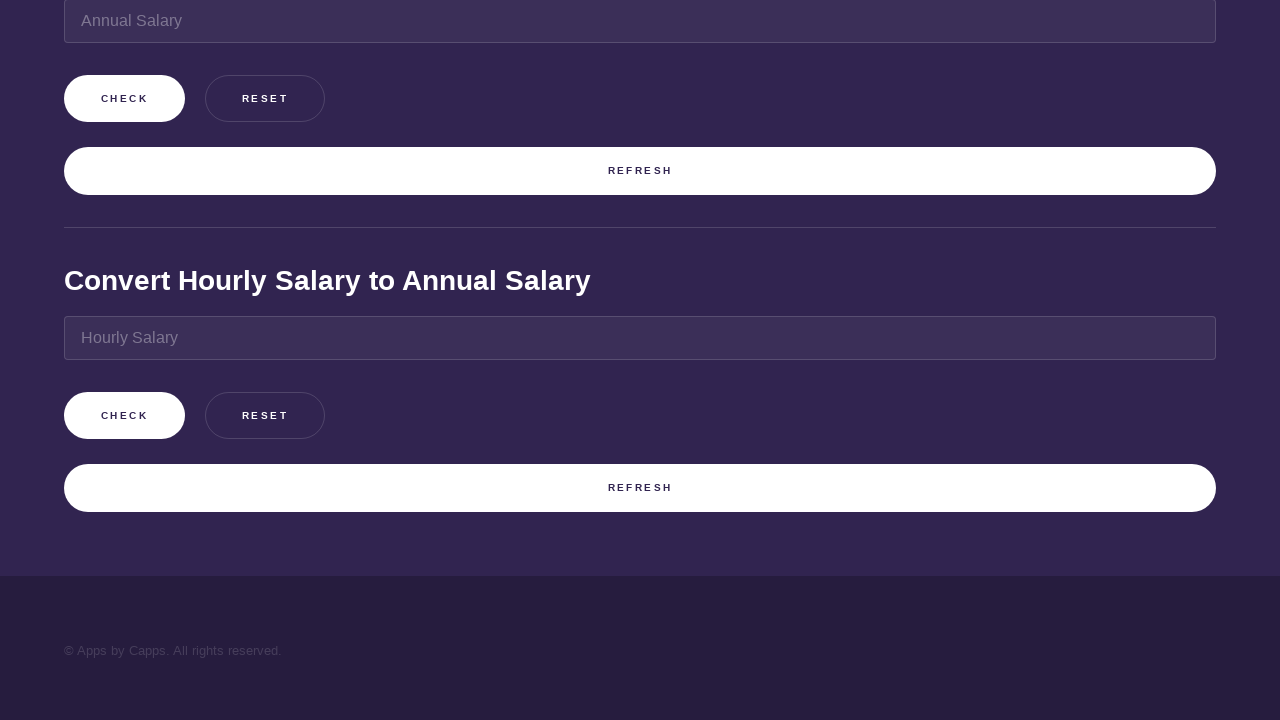

Waited for hourly salary calculator to refresh
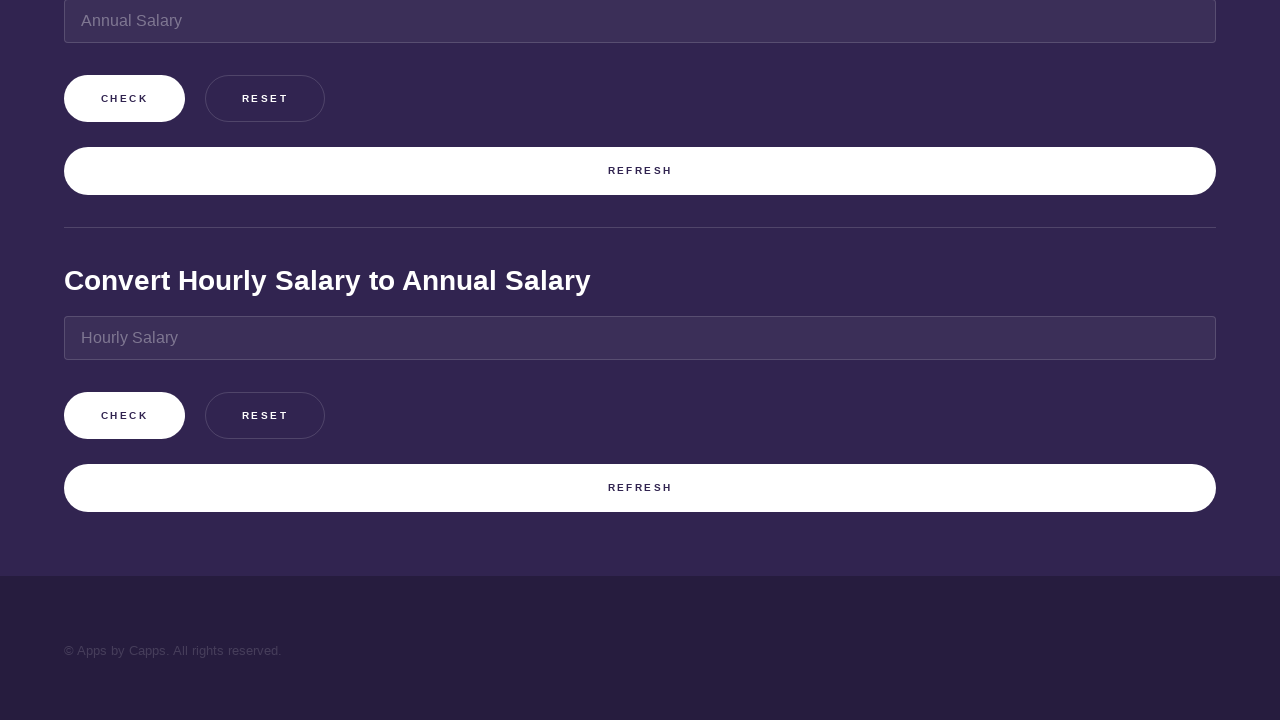

Clicked References tab at (1097, 45) on [name='referencesTab']
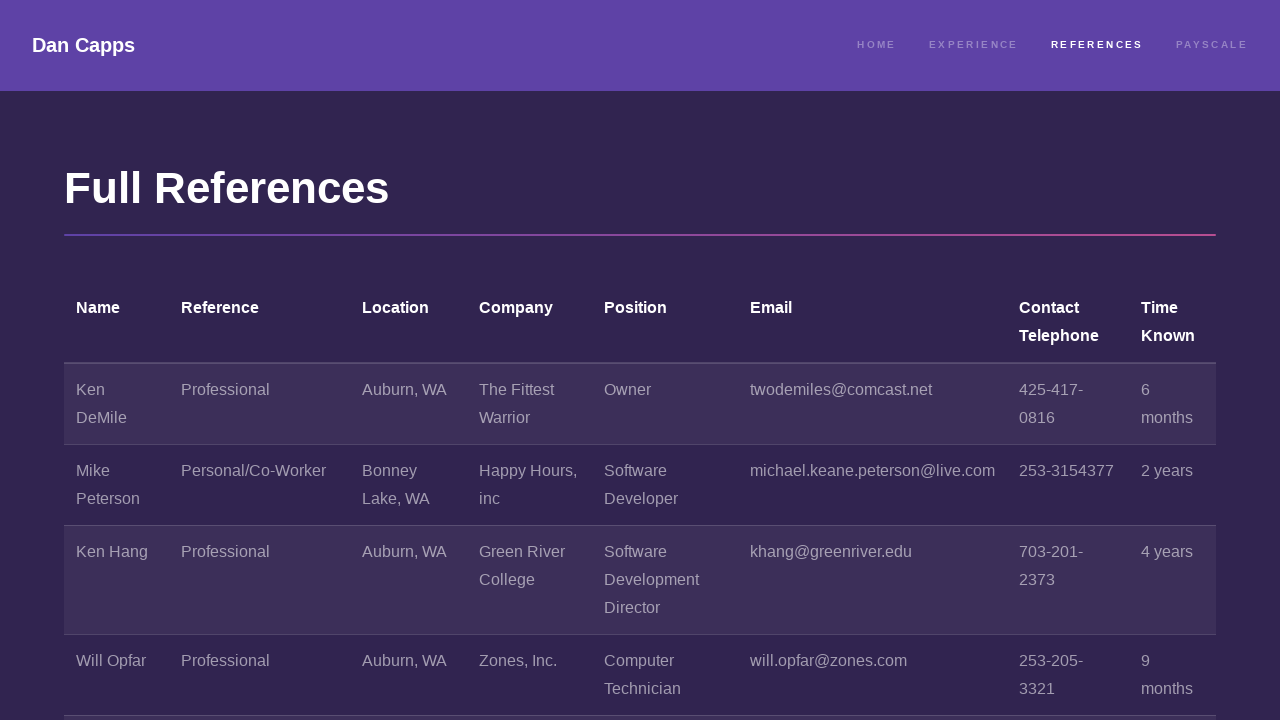

Waited for References tab content to load
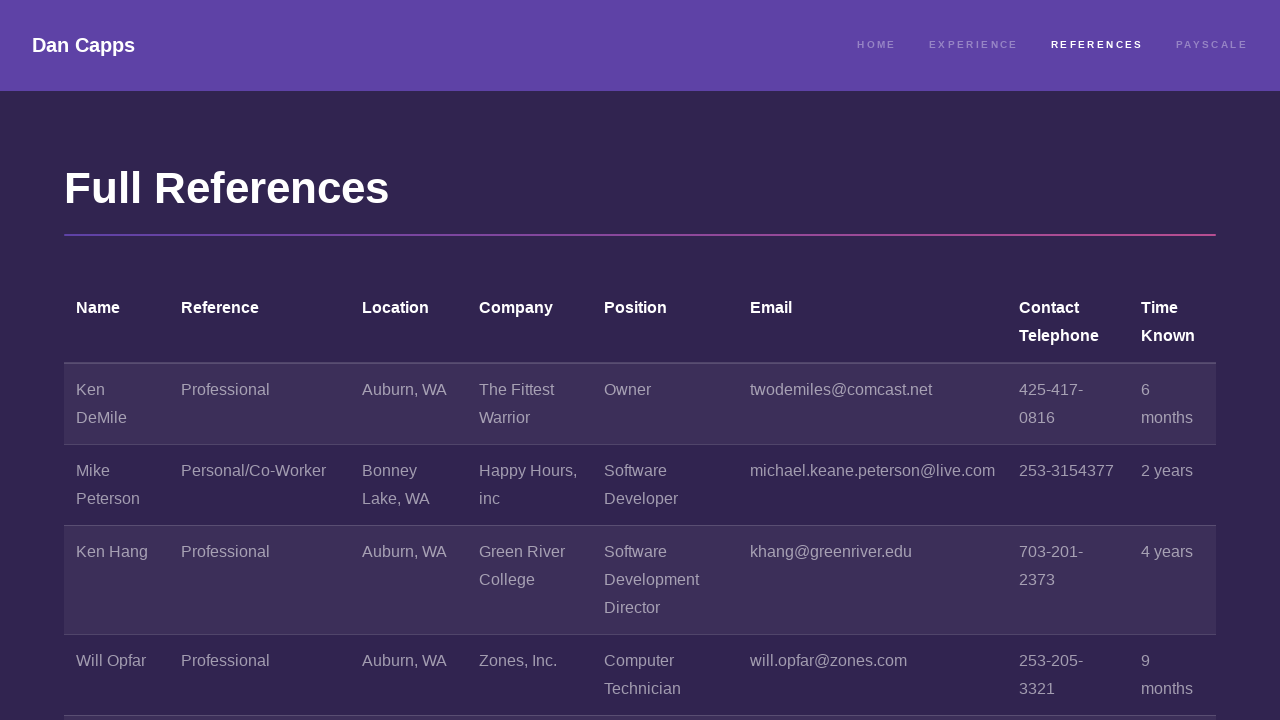

Clicked Experience tab at (974, 45) on [name='experienceTab']
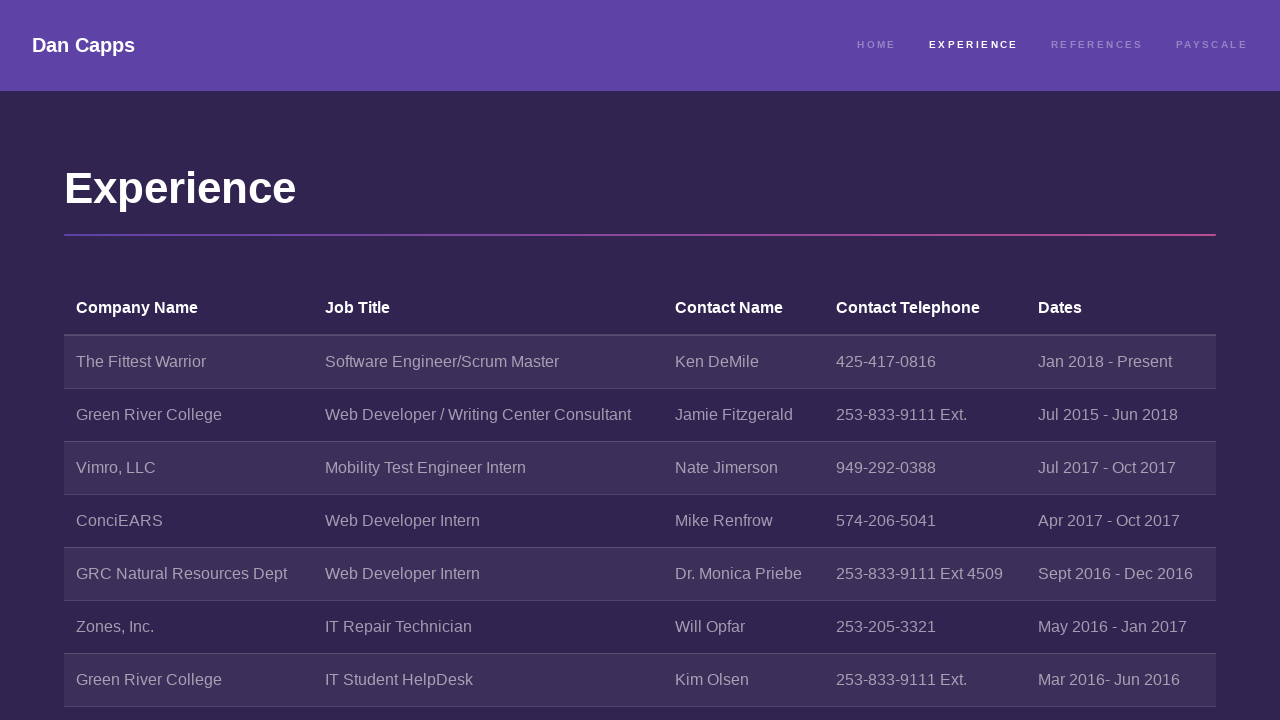

Waited for Experience tab content to load
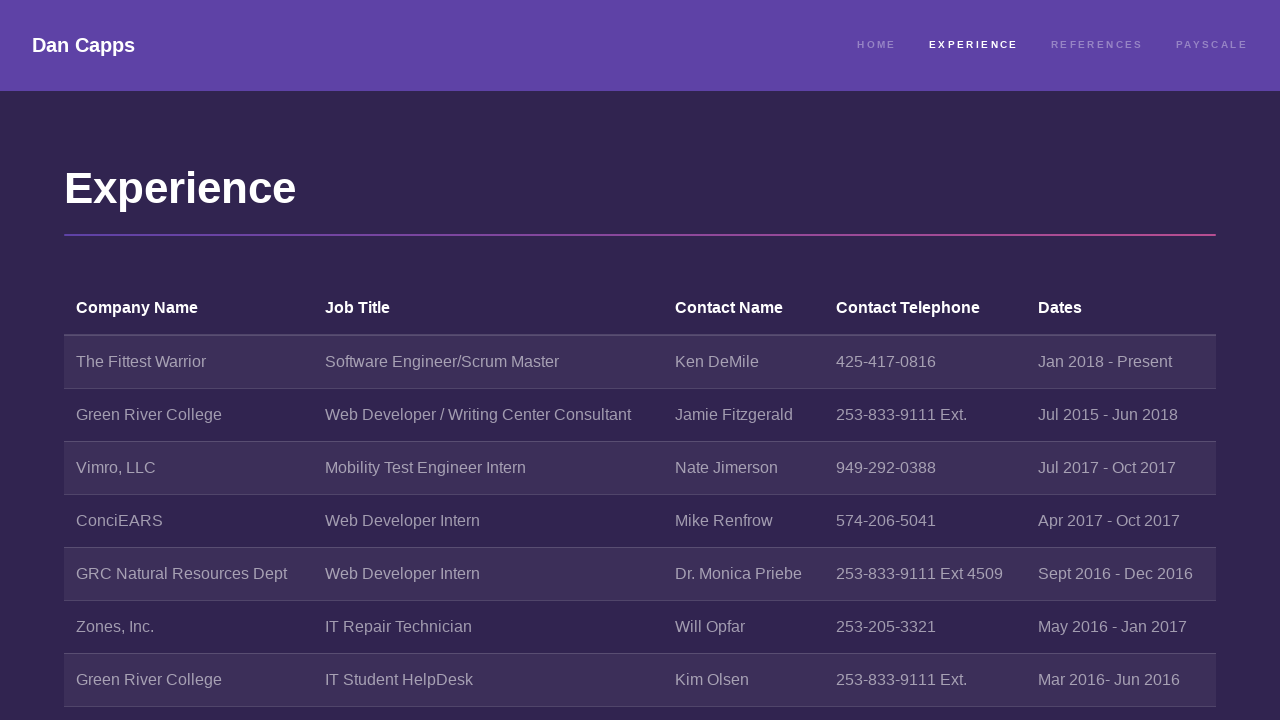

Clicked title to return to home page at (84, 46) on .title
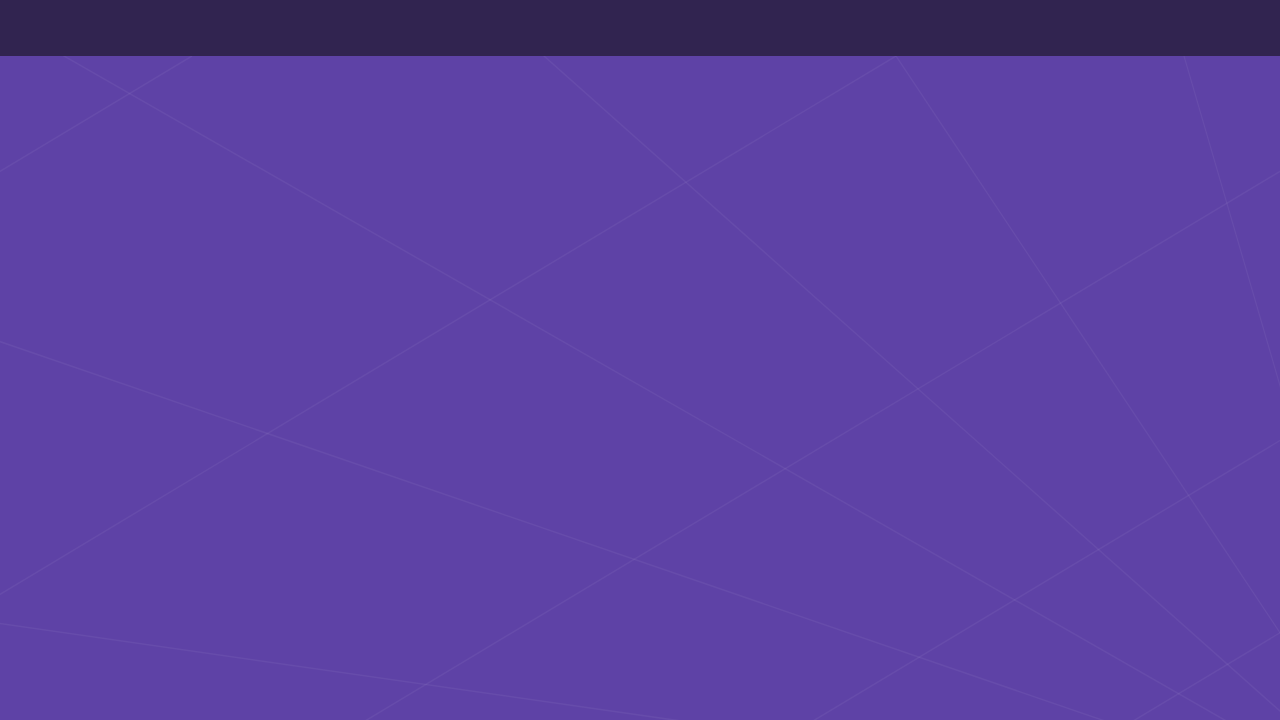

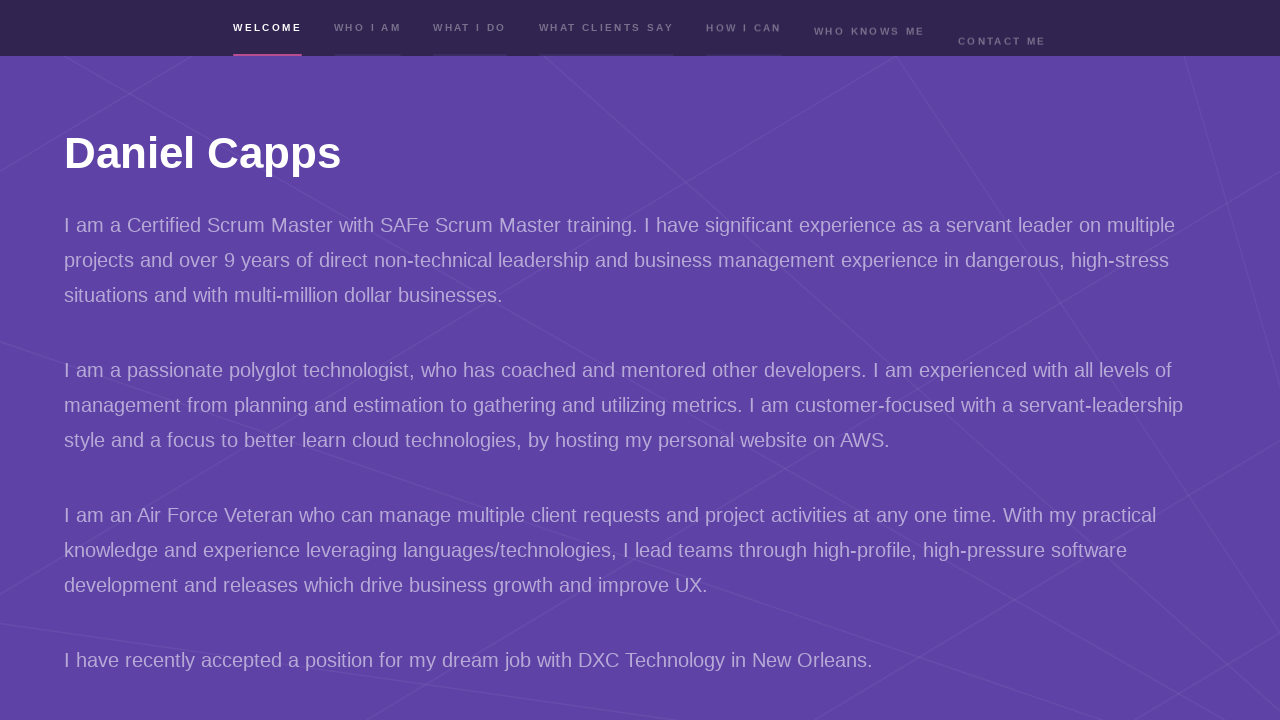